Tests a to-do application by adding 5 new items to the list and then marking all 10 items (5 existing + 5 new) as completed by clicking their checkboxes.

Starting URL: https://lambdatest.github.io/sample-todo-app/

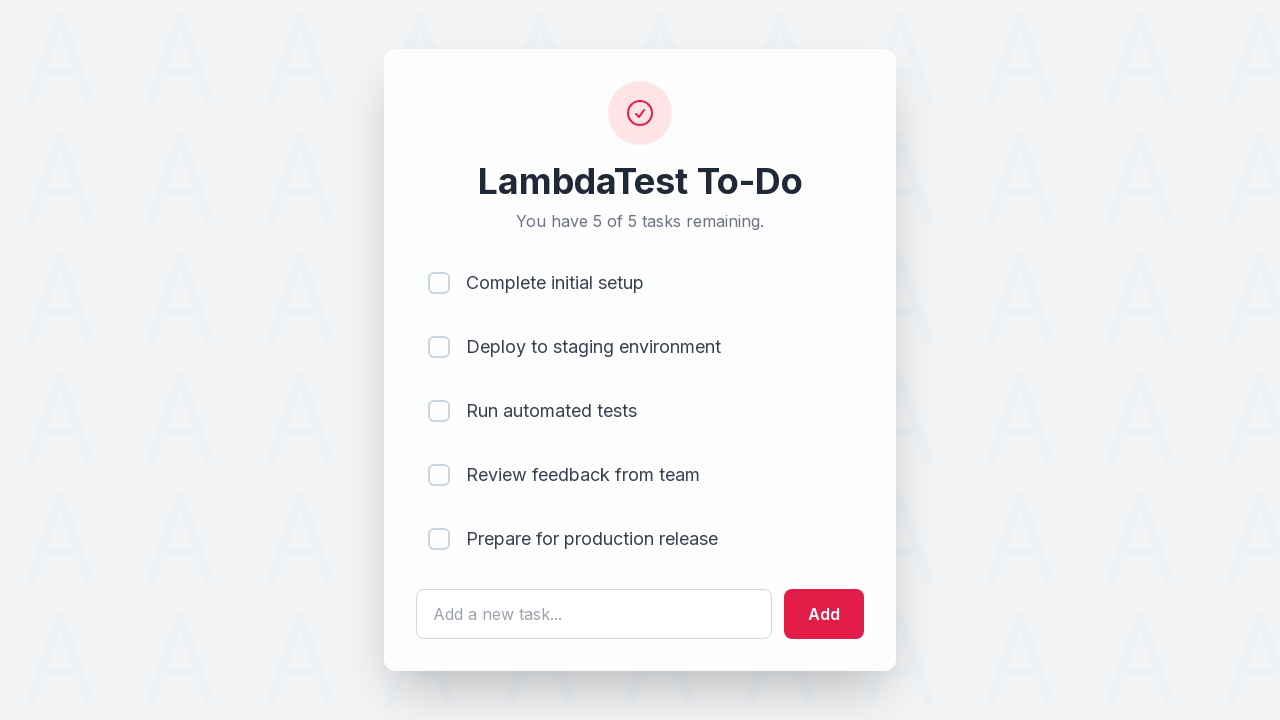

Waited for to-do text input field to load
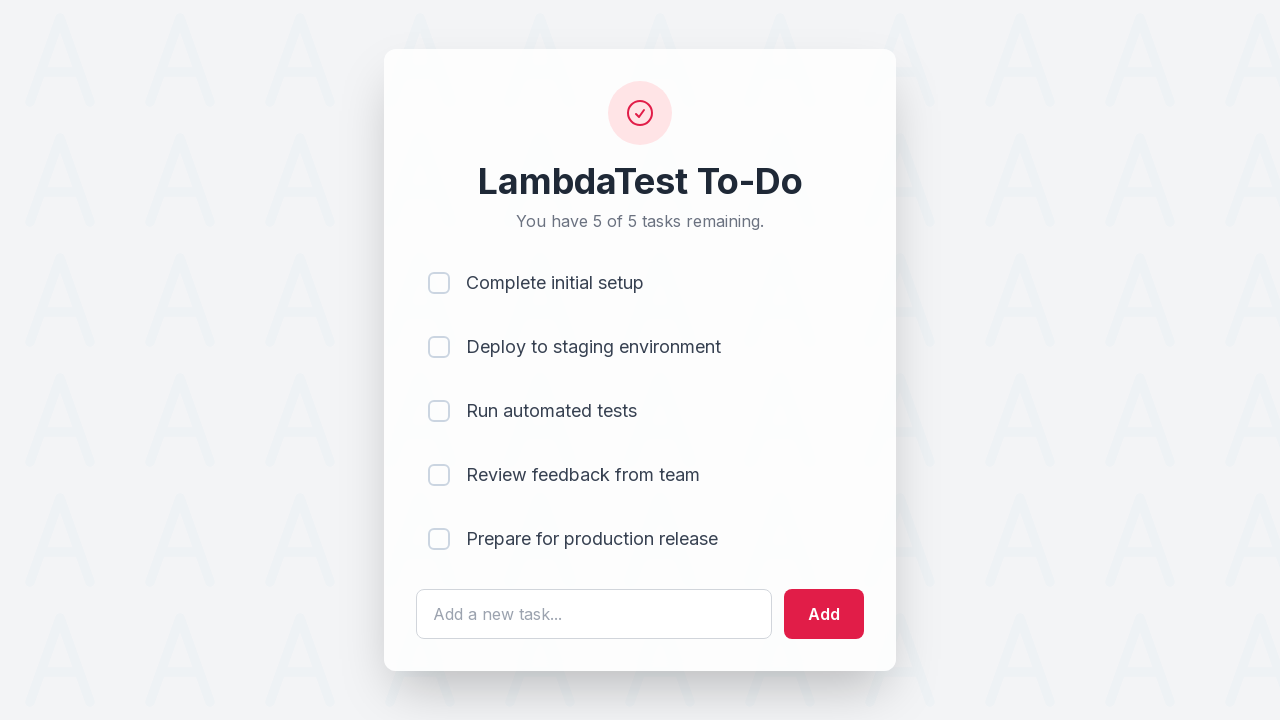

Clicked on text field to add new item 1 at (594, 614) on #sampletodotext
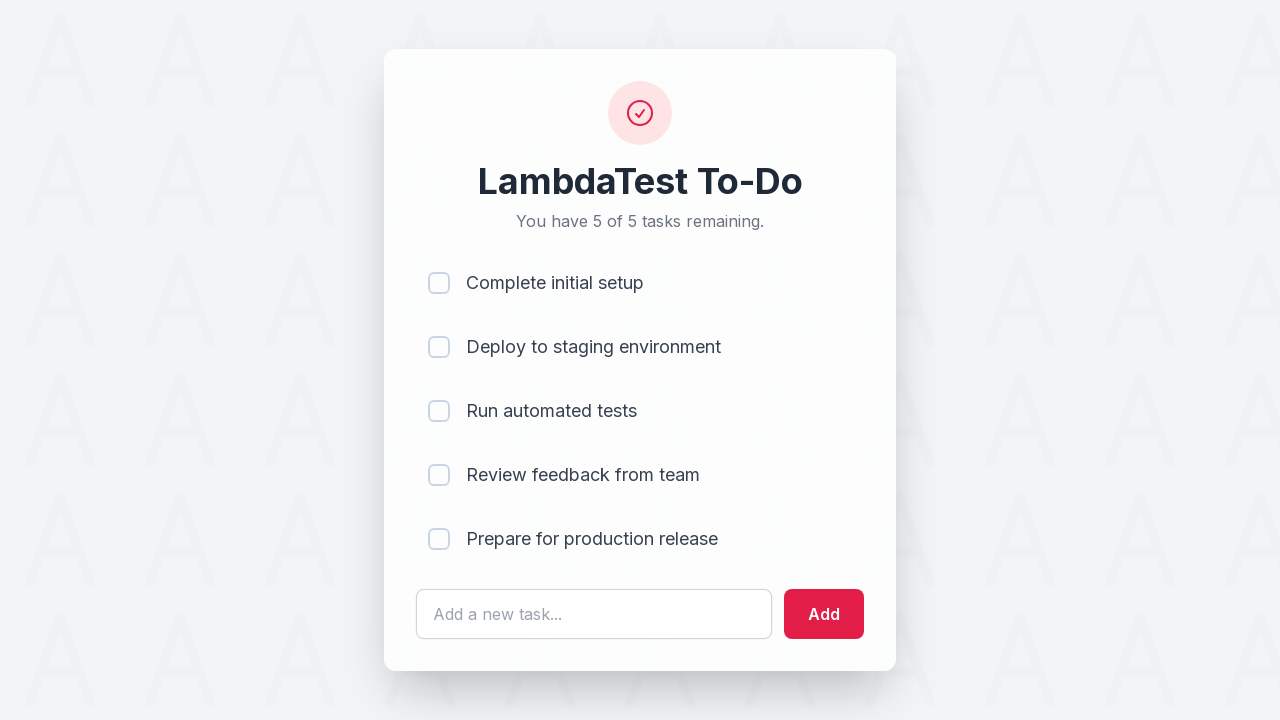

Filled text field with 'Adding a new item 1' on #sampletodotext
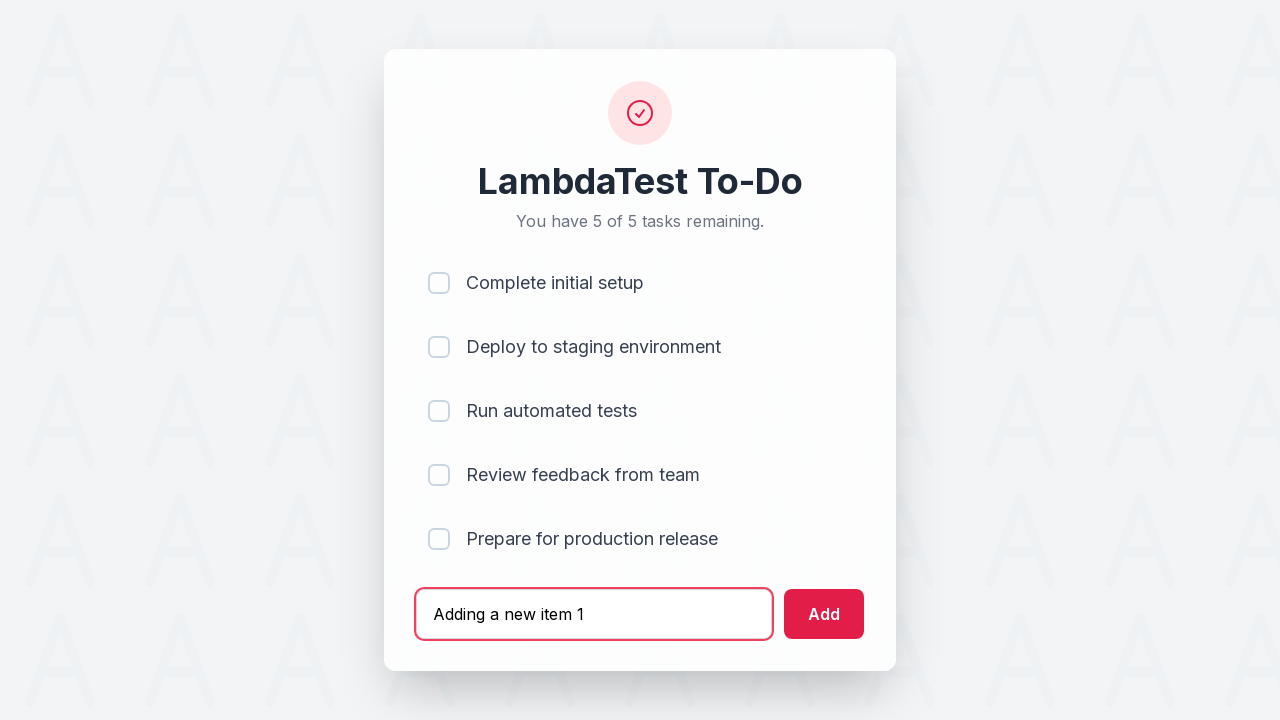

Pressed Enter to add new item 1 on #sampletodotext
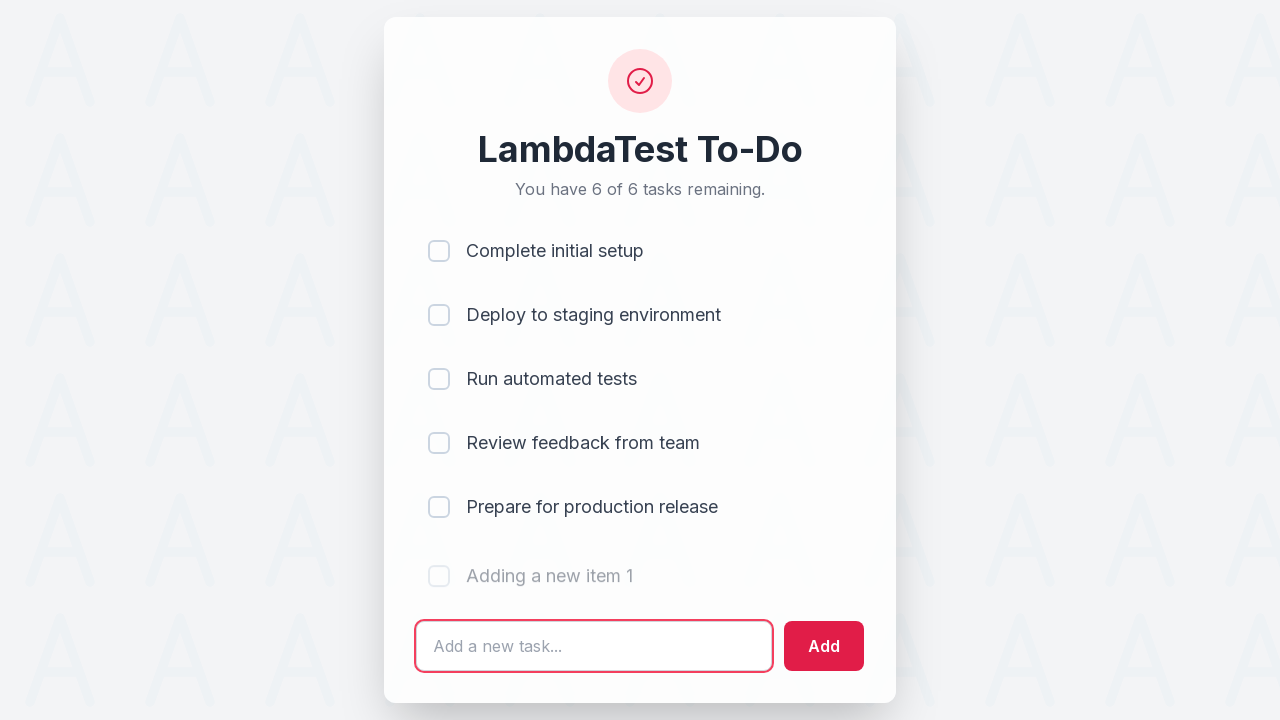

Waited 500ms after adding item 1
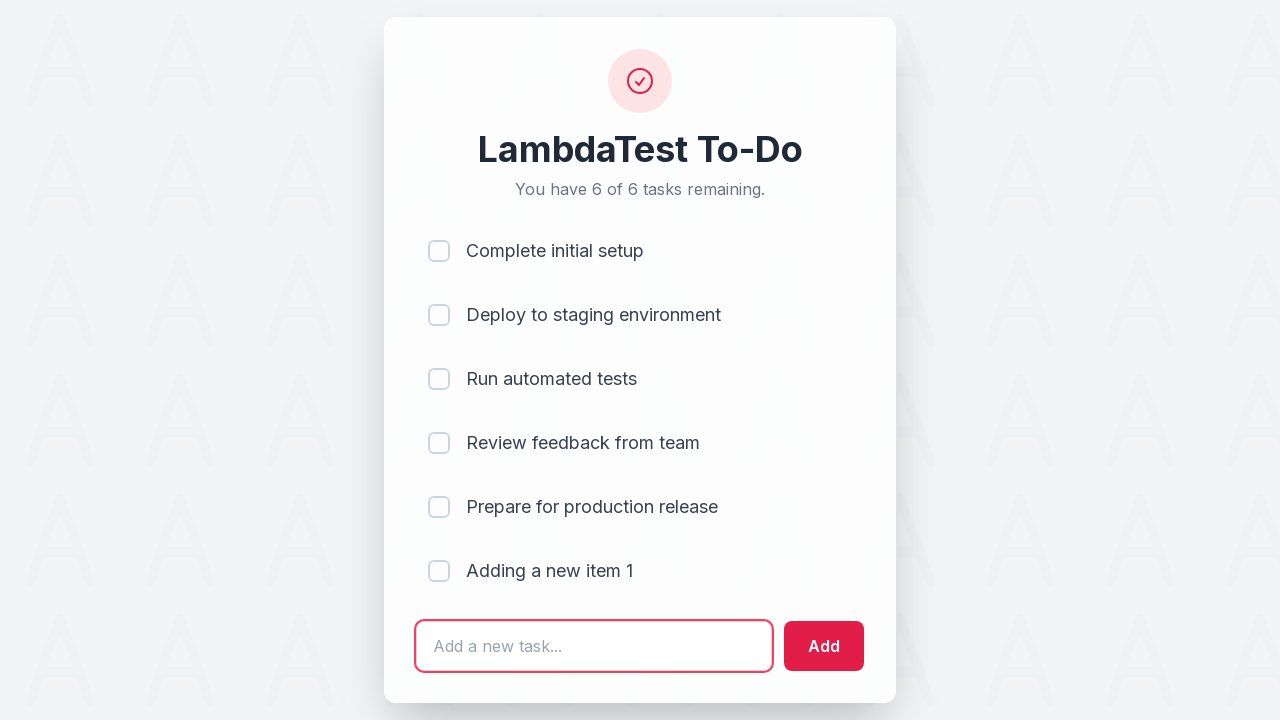

Clicked on text field to add new item 2 at (594, 646) on #sampletodotext
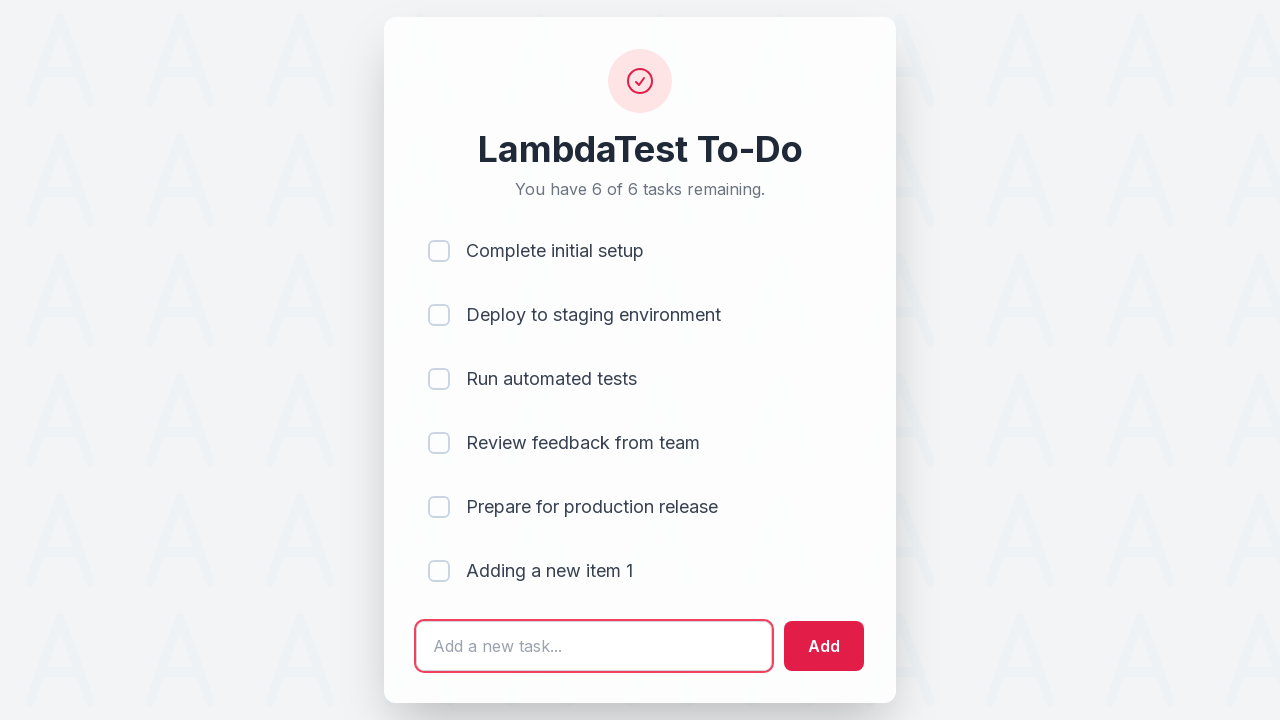

Filled text field with 'Adding a new item 2' on #sampletodotext
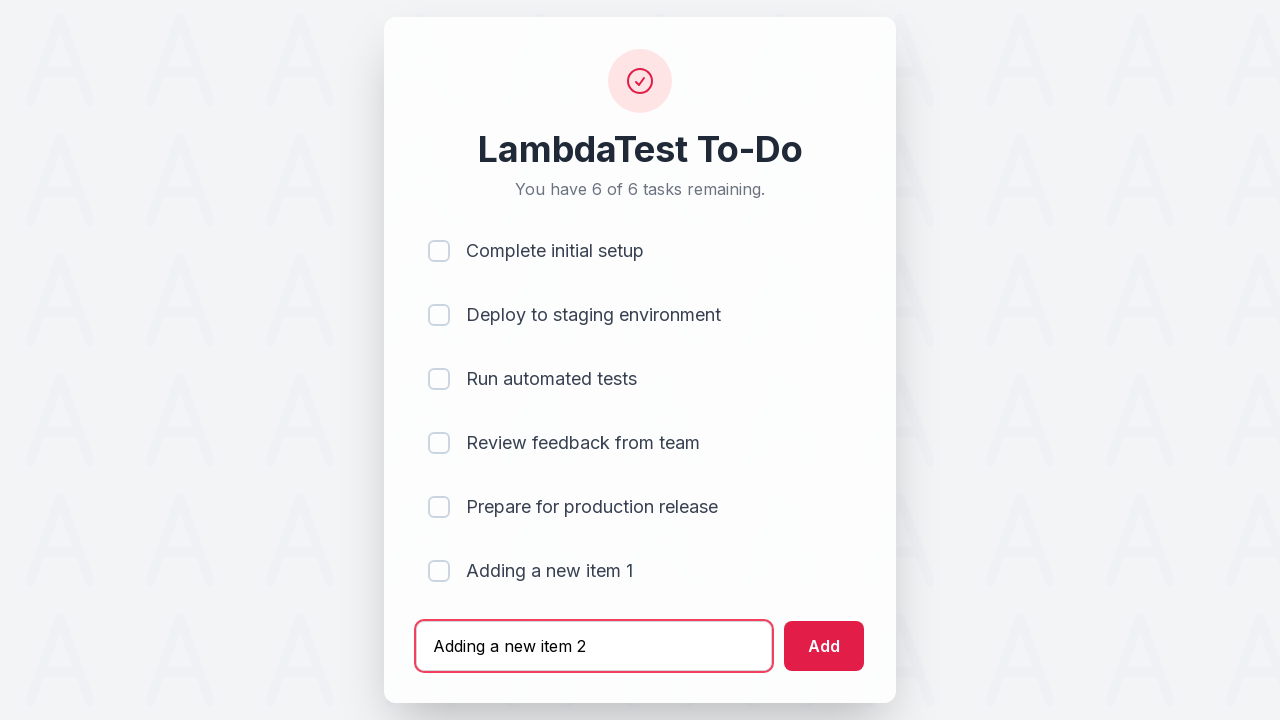

Pressed Enter to add new item 2 on #sampletodotext
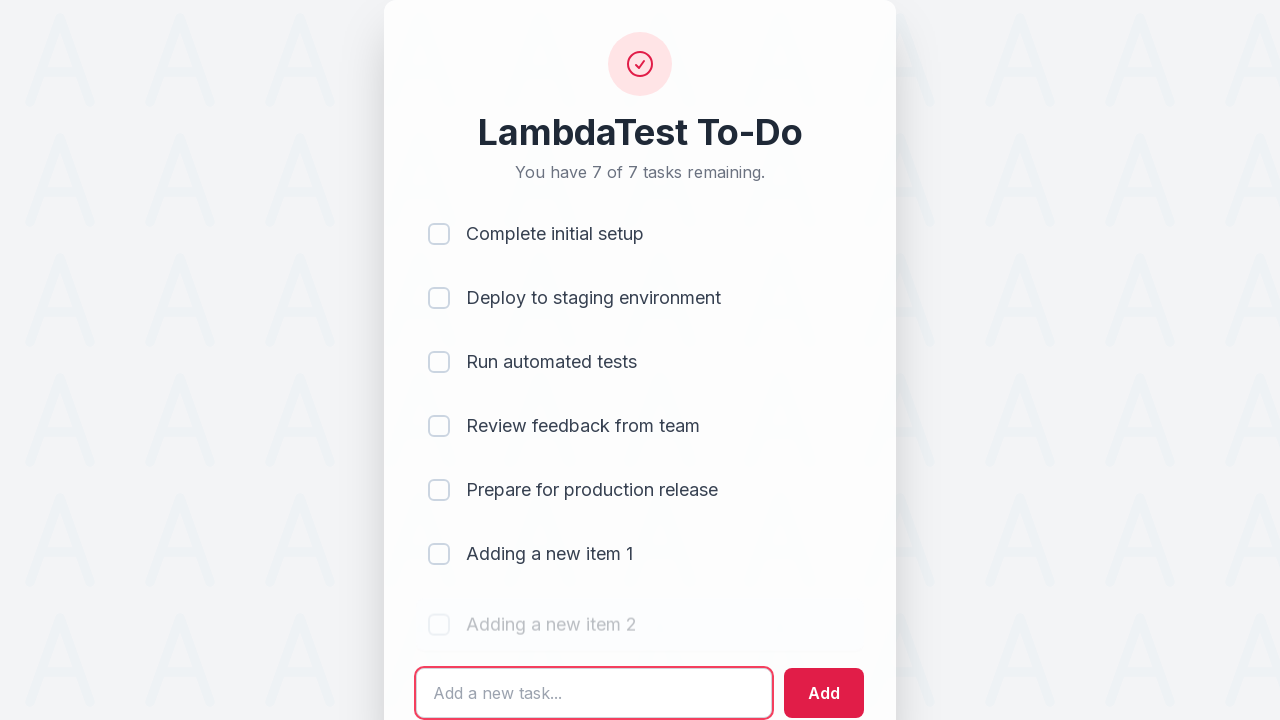

Waited 500ms after adding item 2
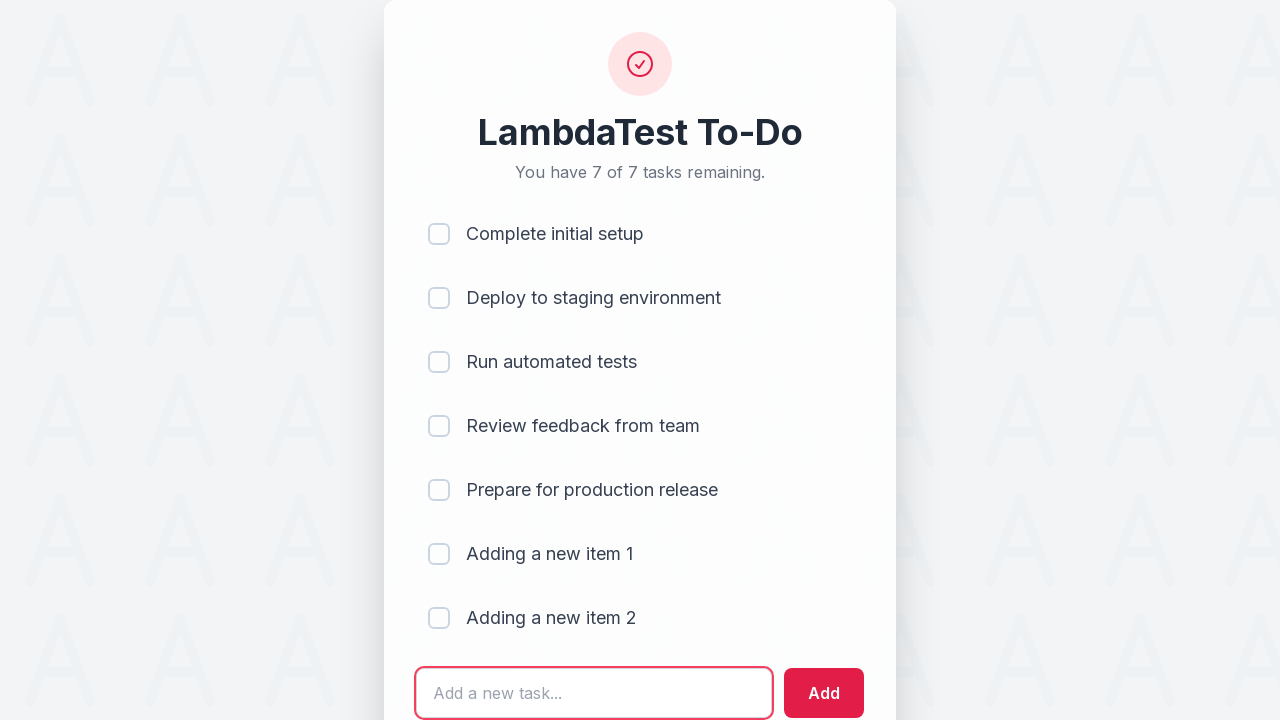

Clicked on text field to add new item 3 at (594, 693) on #sampletodotext
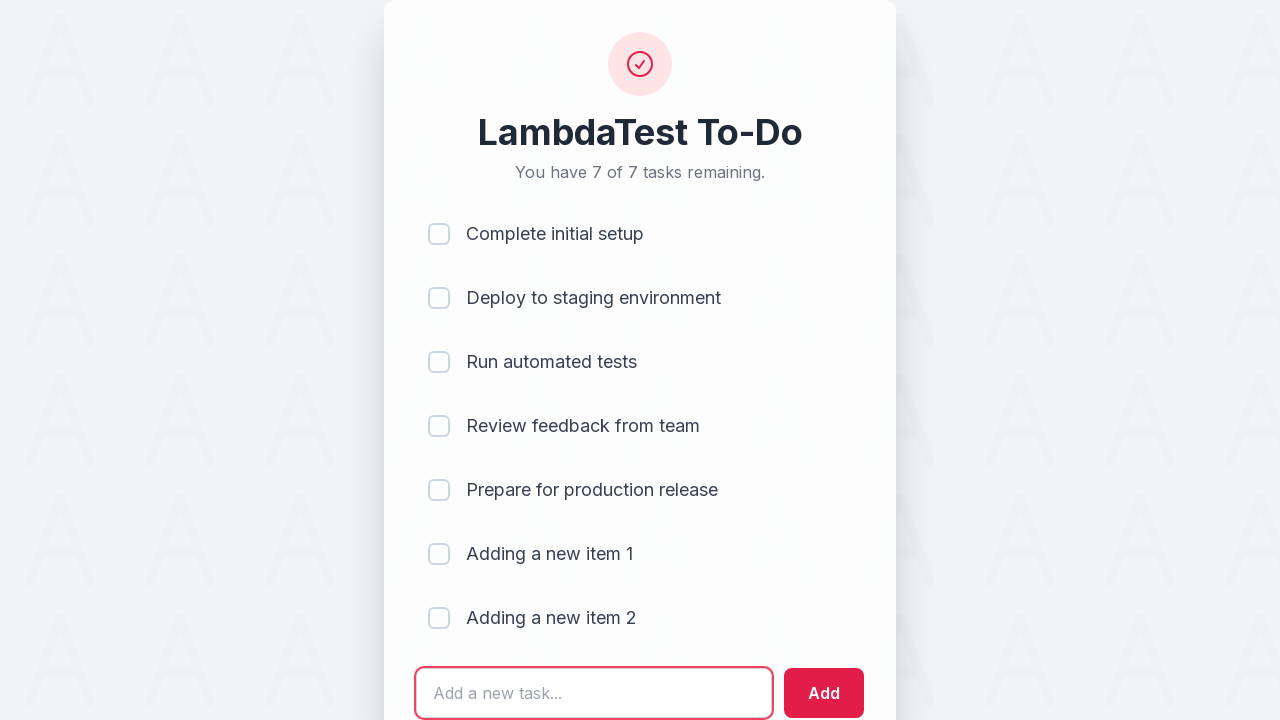

Filled text field with 'Adding a new item 3' on #sampletodotext
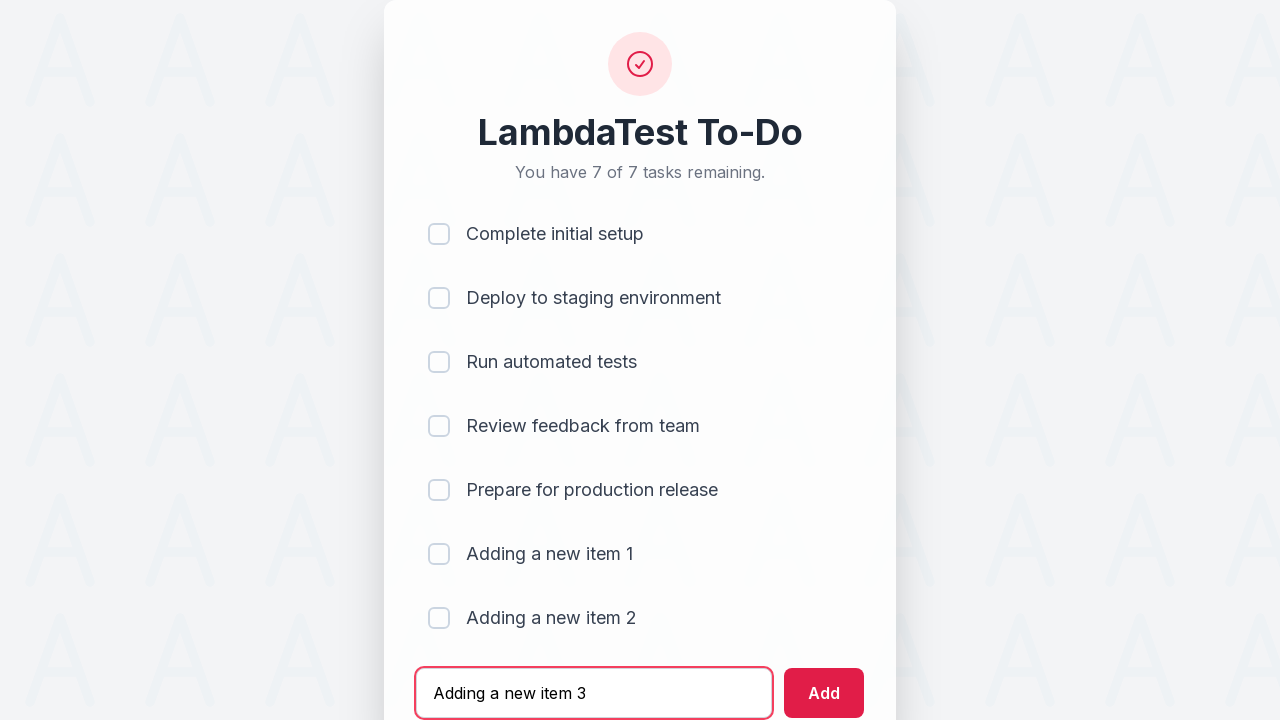

Pressed Enter to add new item 3 on #sampletodotext
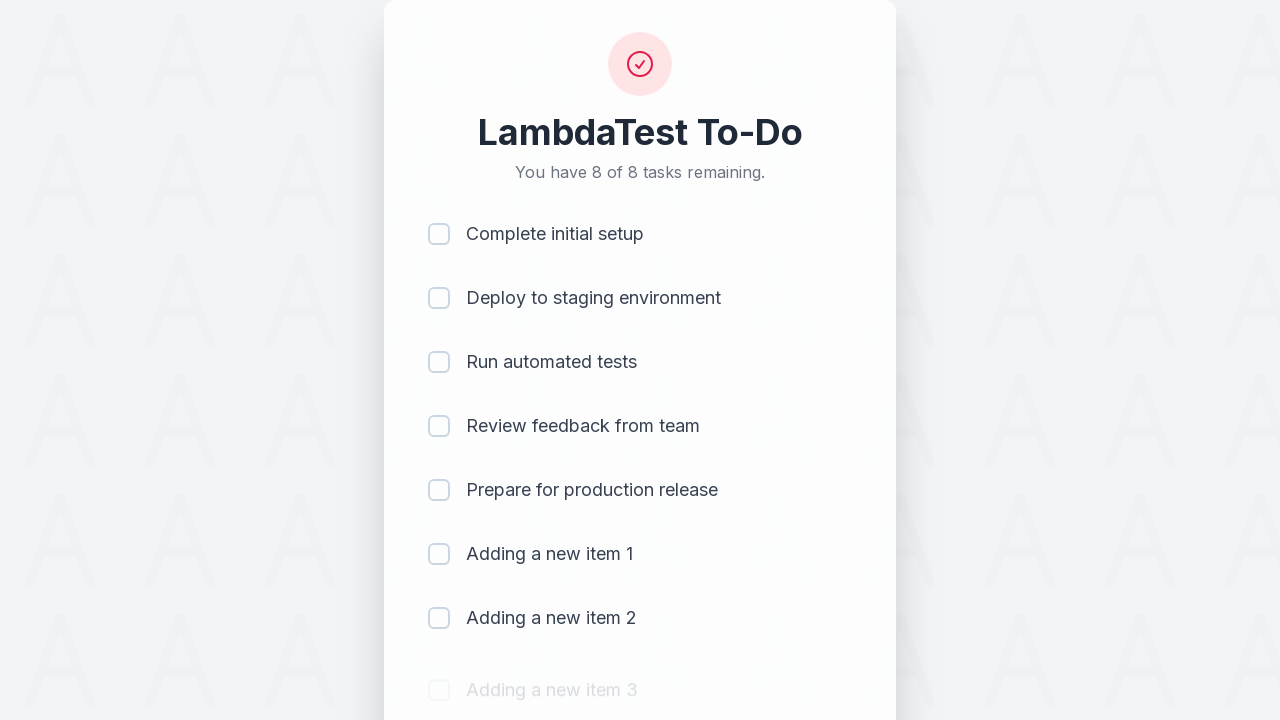

Waited 500ms after adding item 3
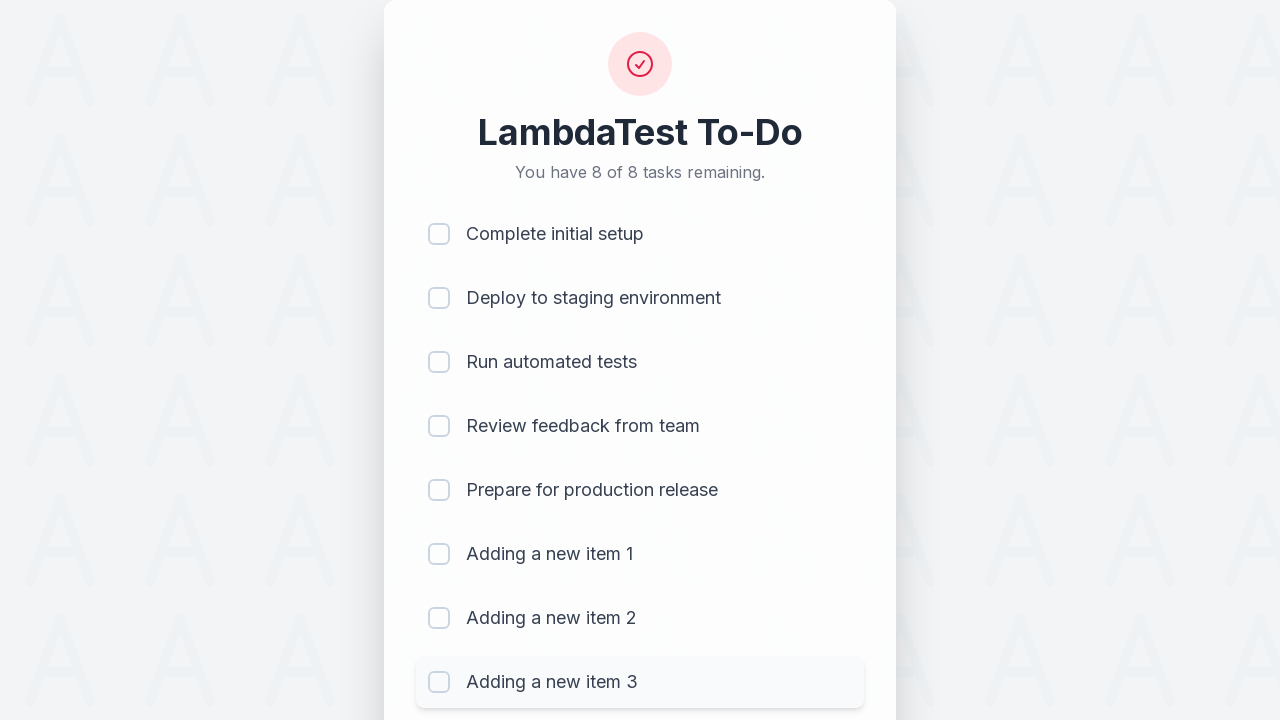

Clicked on text field to add new item 4 at (594, 663) on #sampletodotext
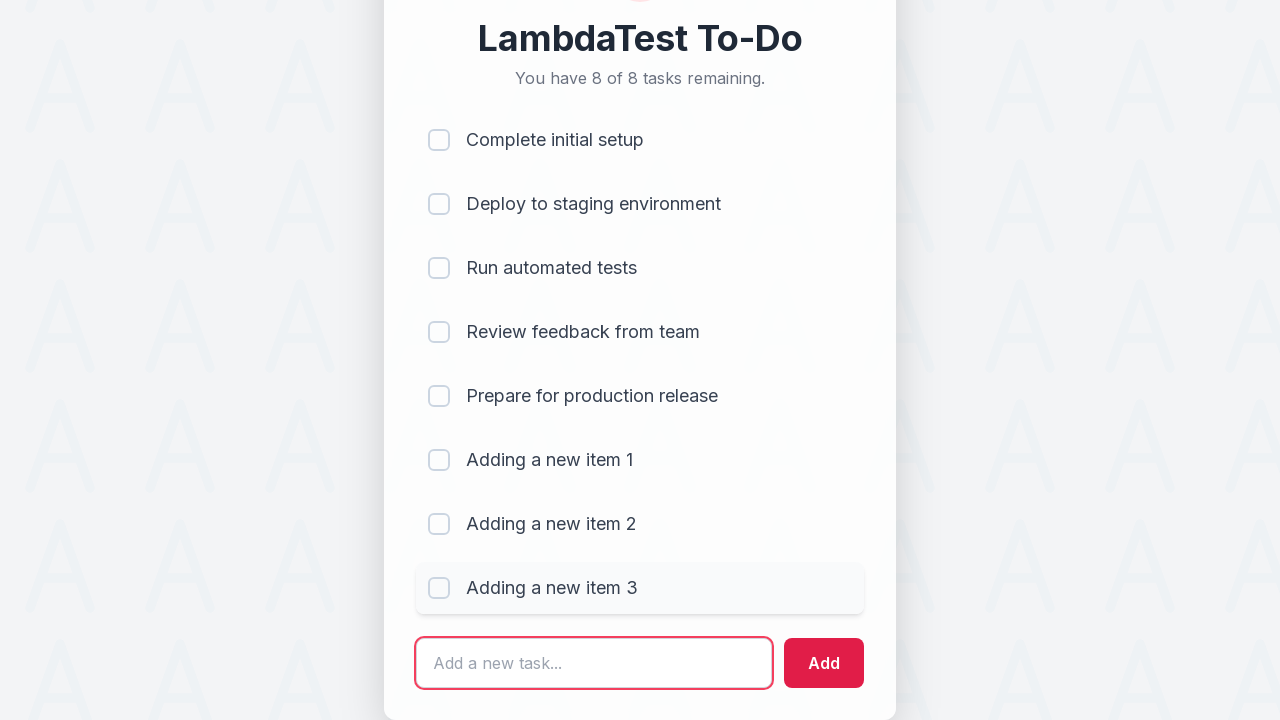

Filled text field with 'Adding a new item 4' on #sampletodotext
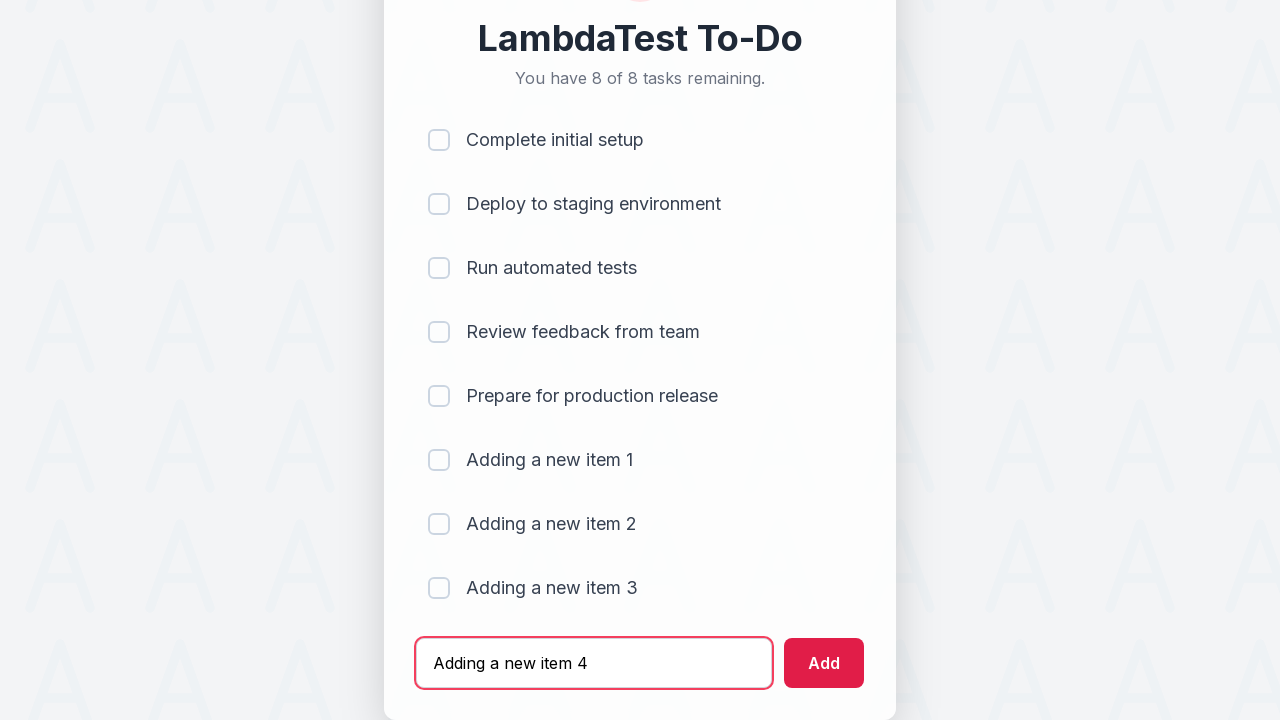

Pressed Enter to add new item 4 on #sampletodotext
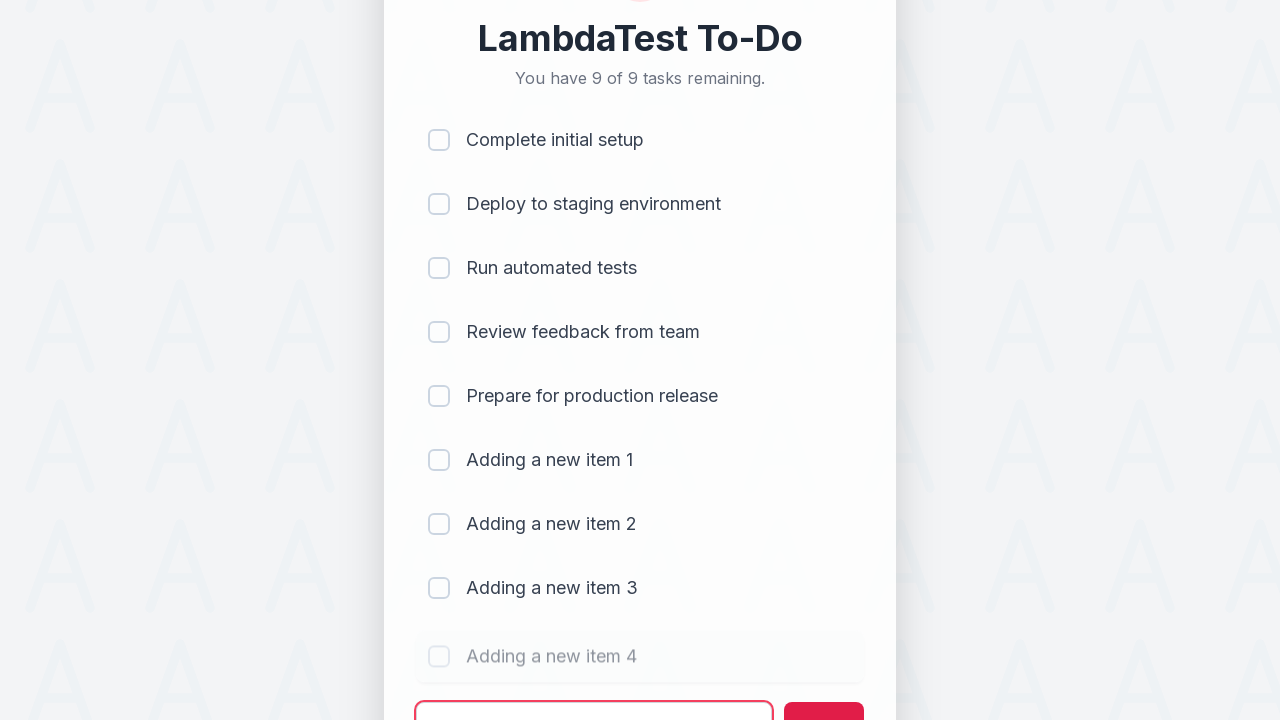

Waited 500ms after adding item 4
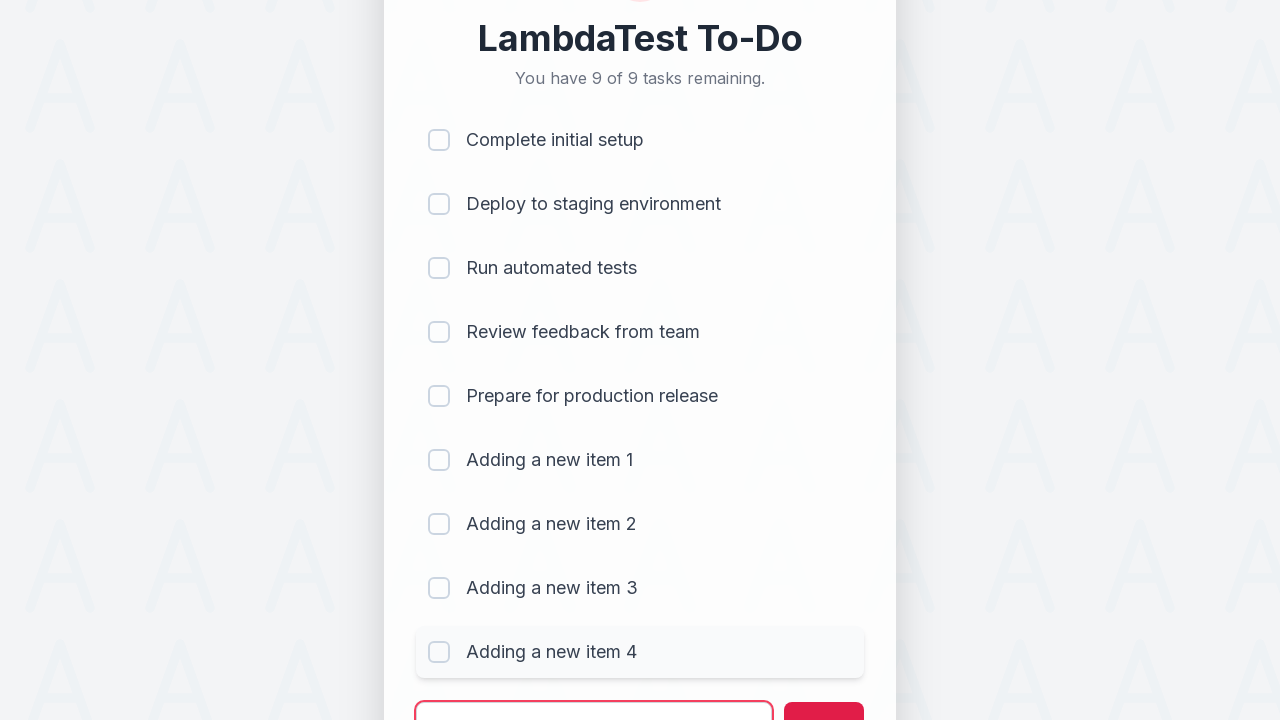

Clicked on text field to add new item 5 at (594, 695) on #sampletodotext
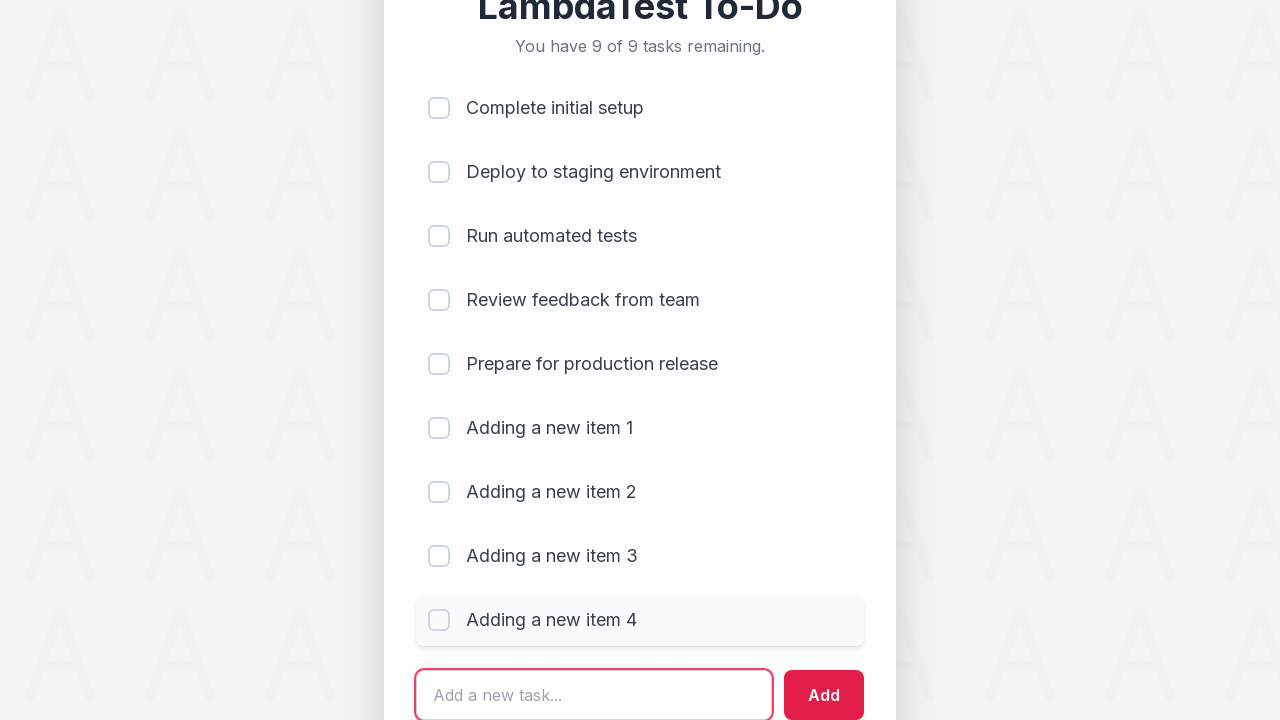

Filled text field with 'Adding a new item 5' on #sampletodotext
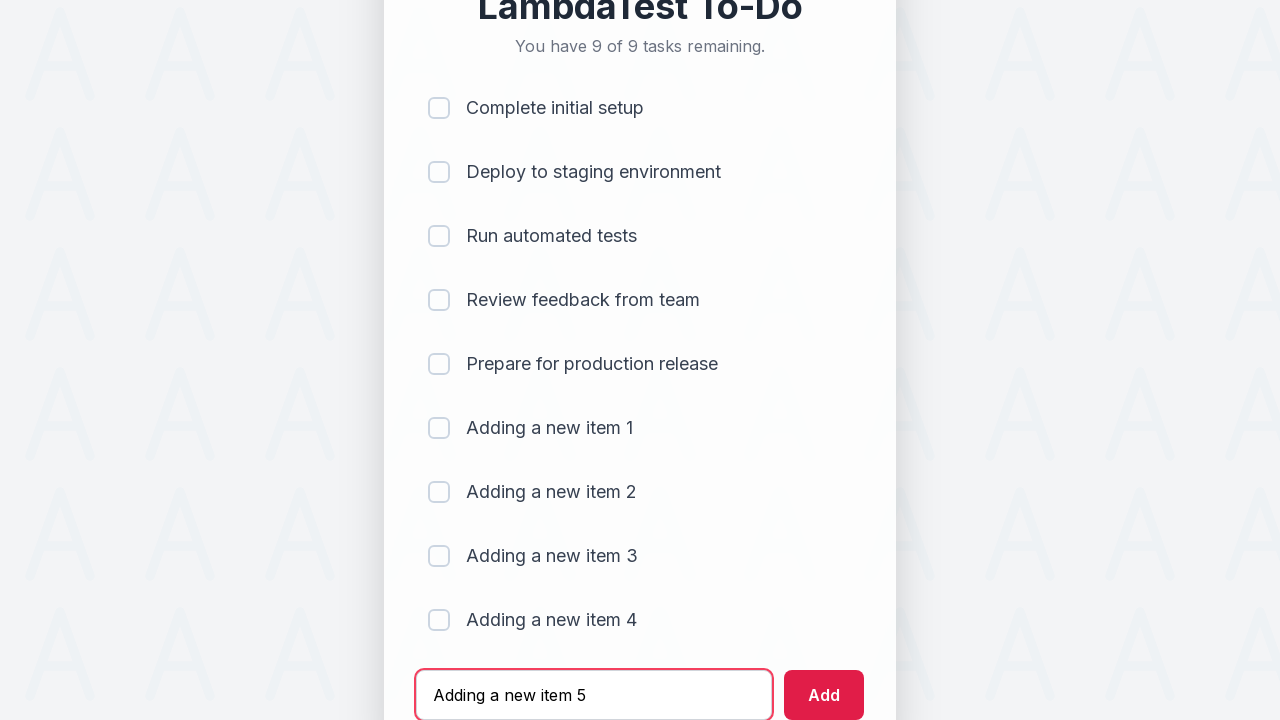

Pressed Enter to add new item 5 on #sampletodotext
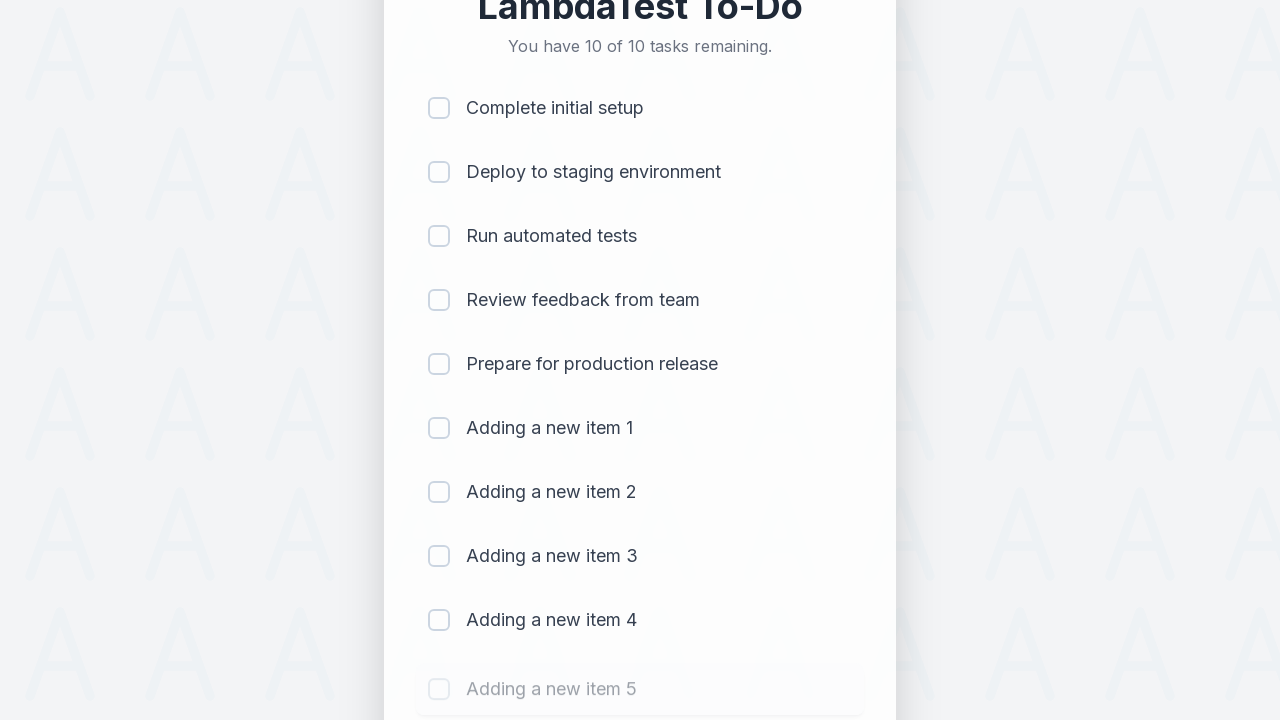

Waited 500ms after adding item 5
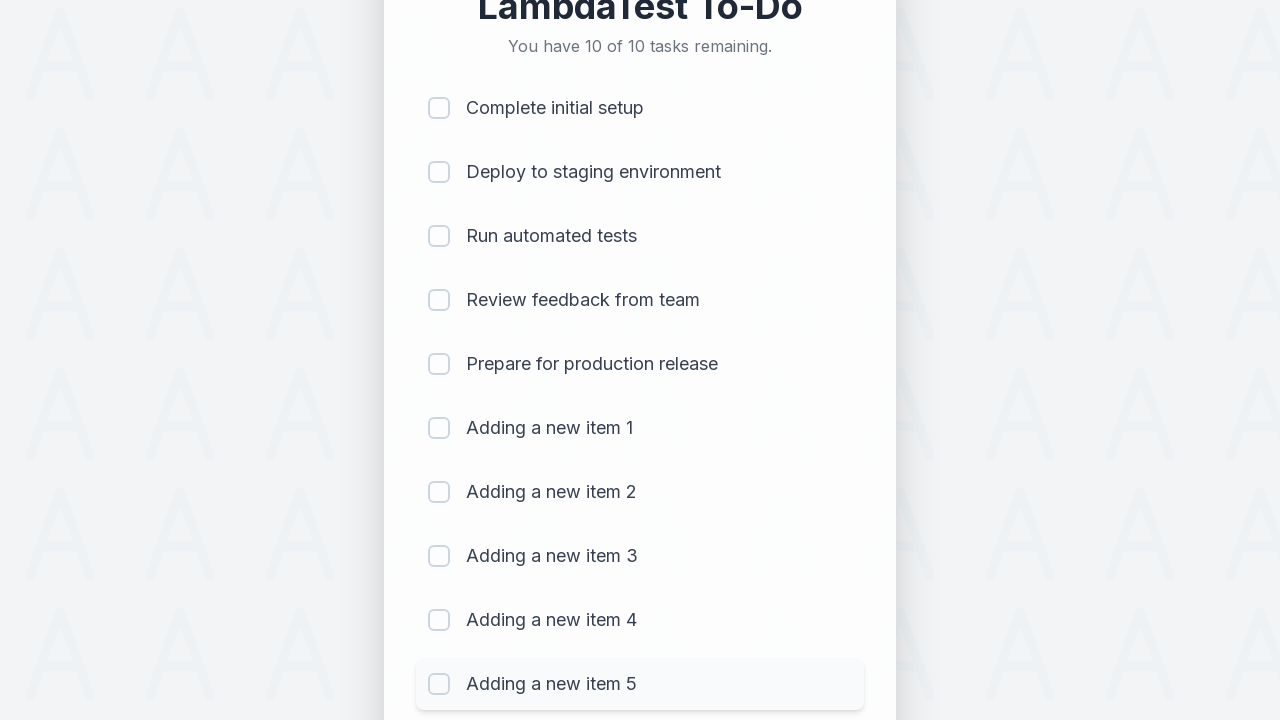

Clicked checkbox 1 to mark item as completed at (439, 108) on xpath=(//input[@type='checkbox'])[1]
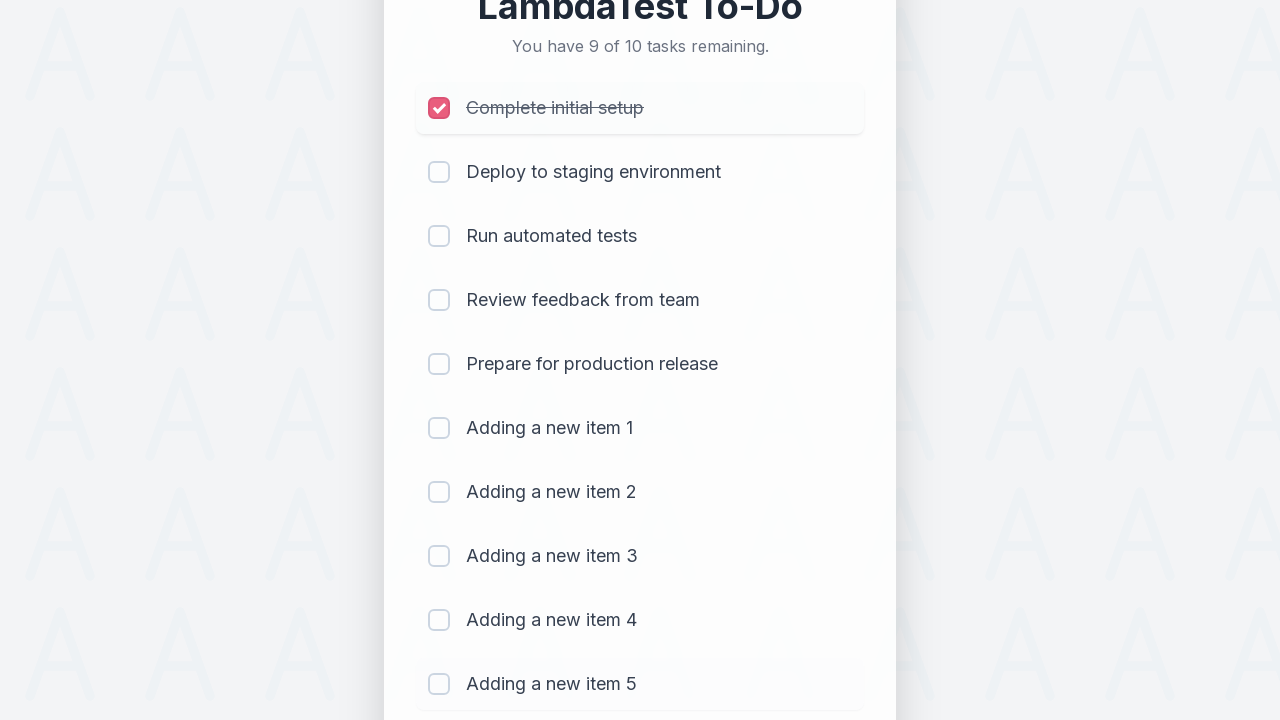

Waited 300ms after clicking checkbox 1
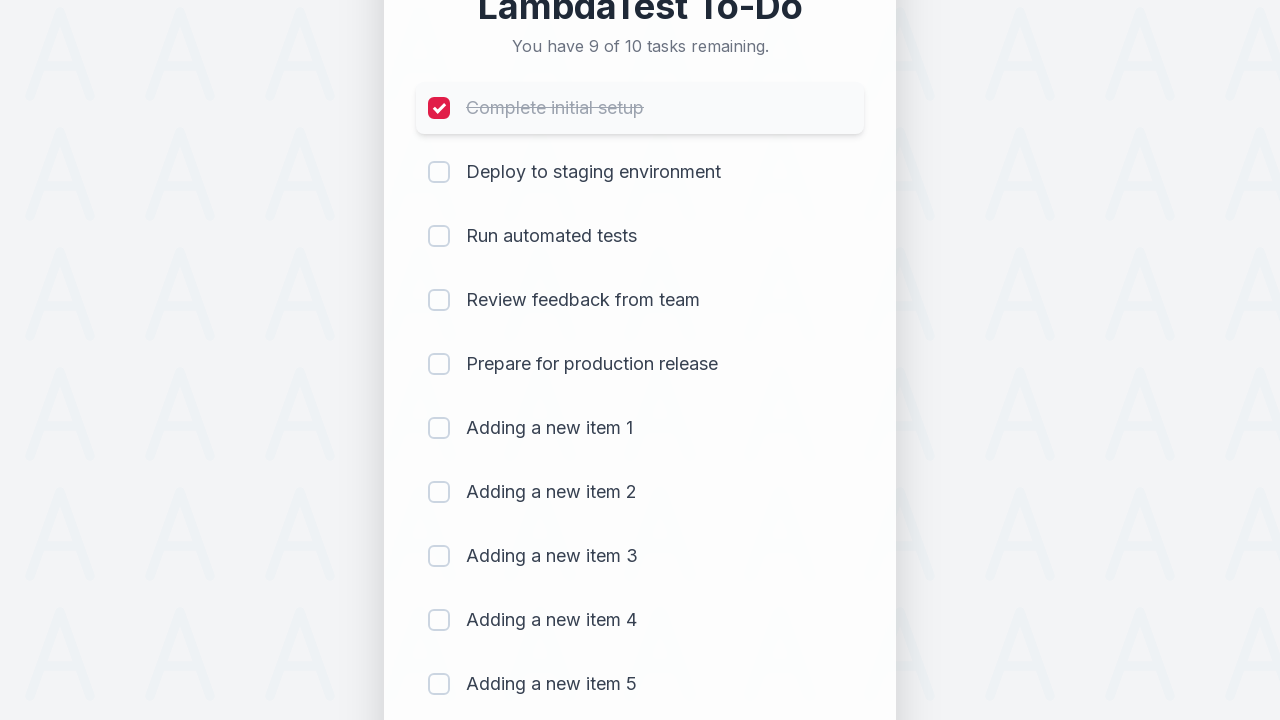

Clicked checkbox 2 to mark item as completed at (439, 172) on xpath=(//input[@type='checkbox'])[2]
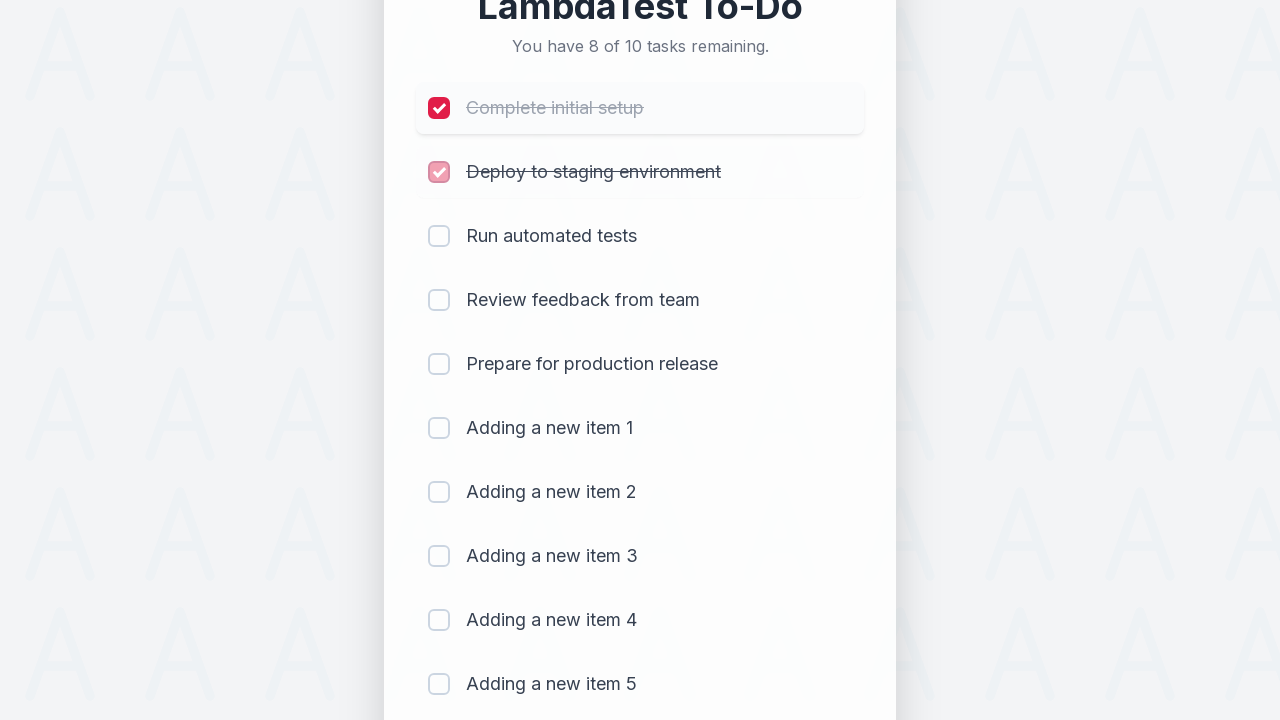

Waited 300ms after clicking checkbox 2
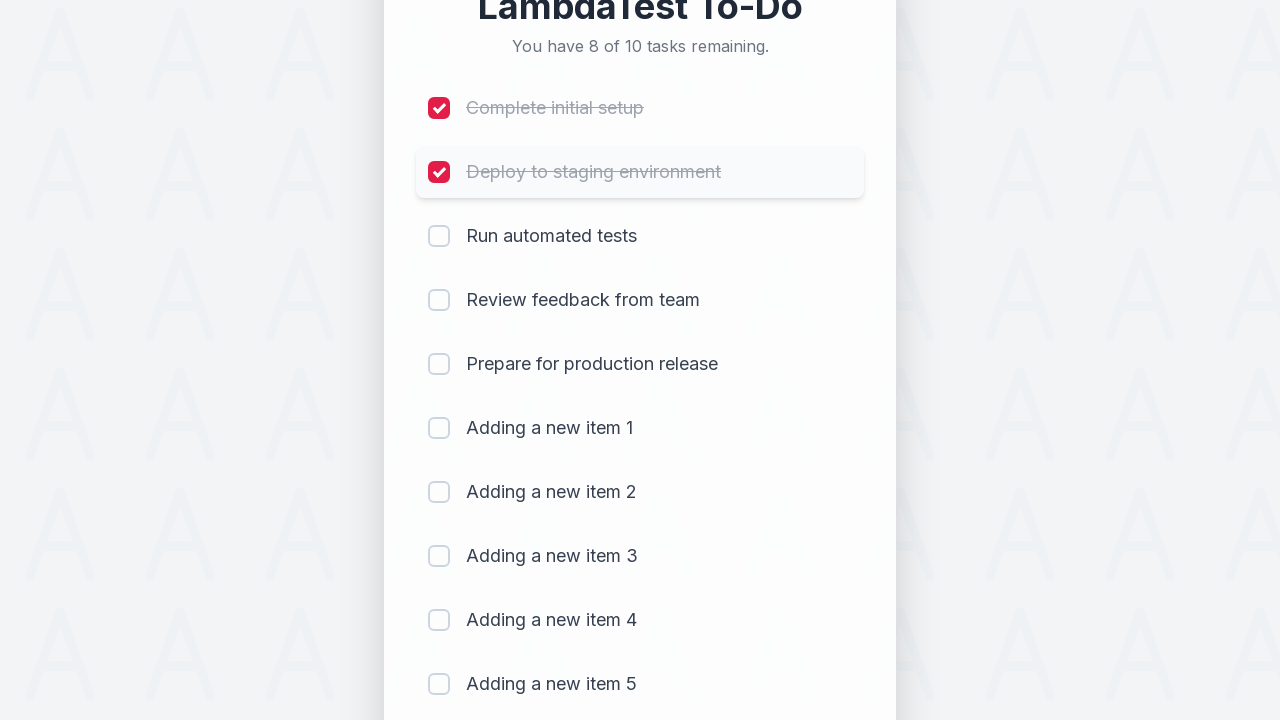

Clicked checkbox 3 to mark item as completed at (439, 236) on xpath=(//input[@type='checkbox'])[3]
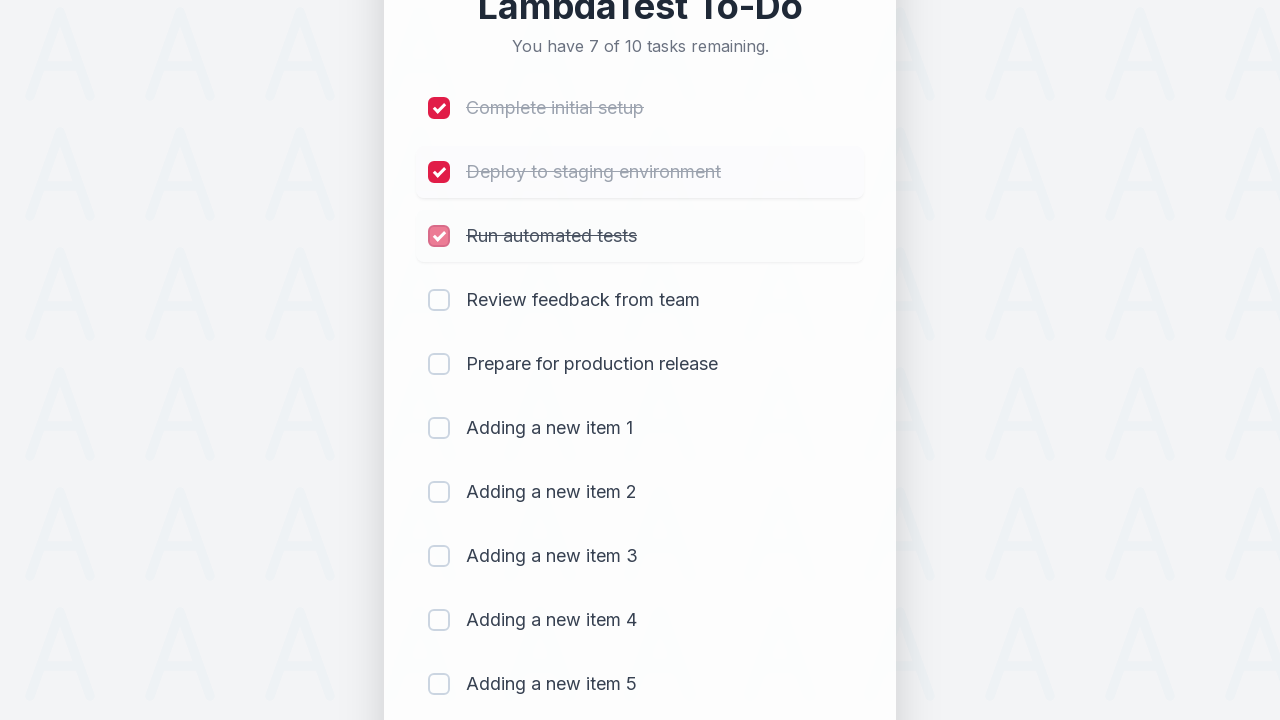

Waited 300ms after clicking checkbox 3
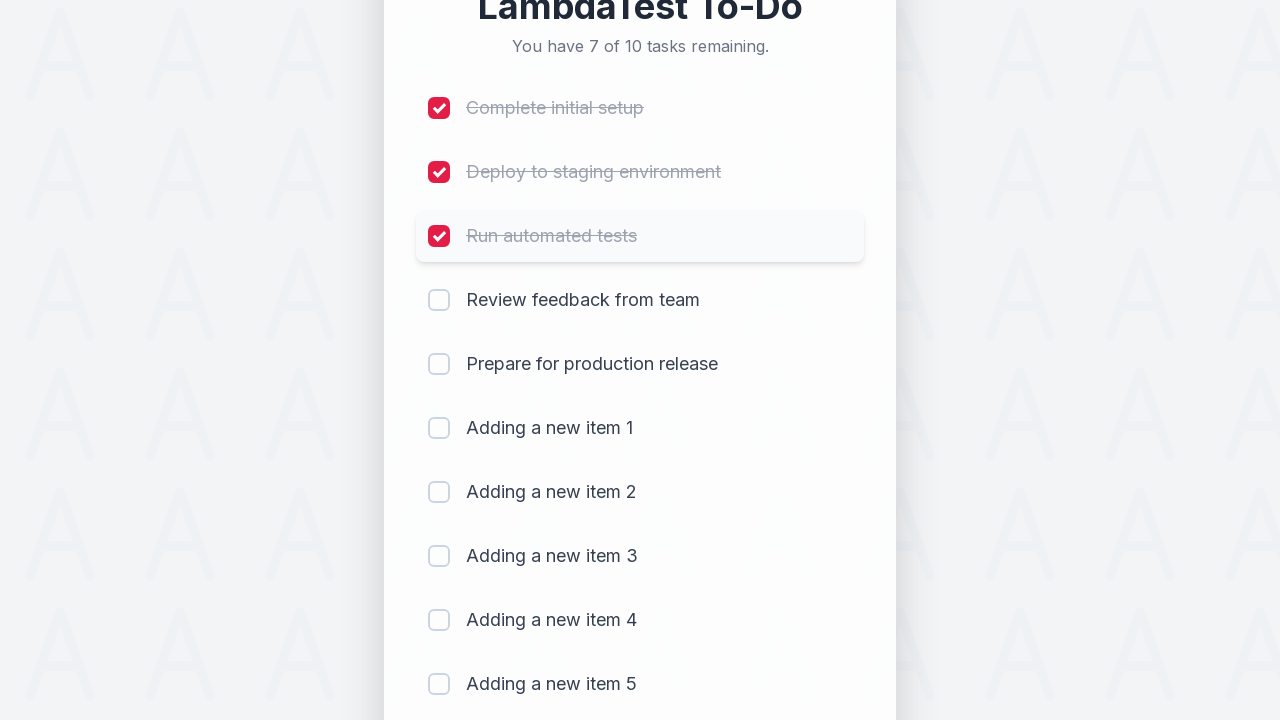

Clicked checkbox 4 to mark item as completed at (439, 300) on xpath=(//input[@type='checkbox'])[4]
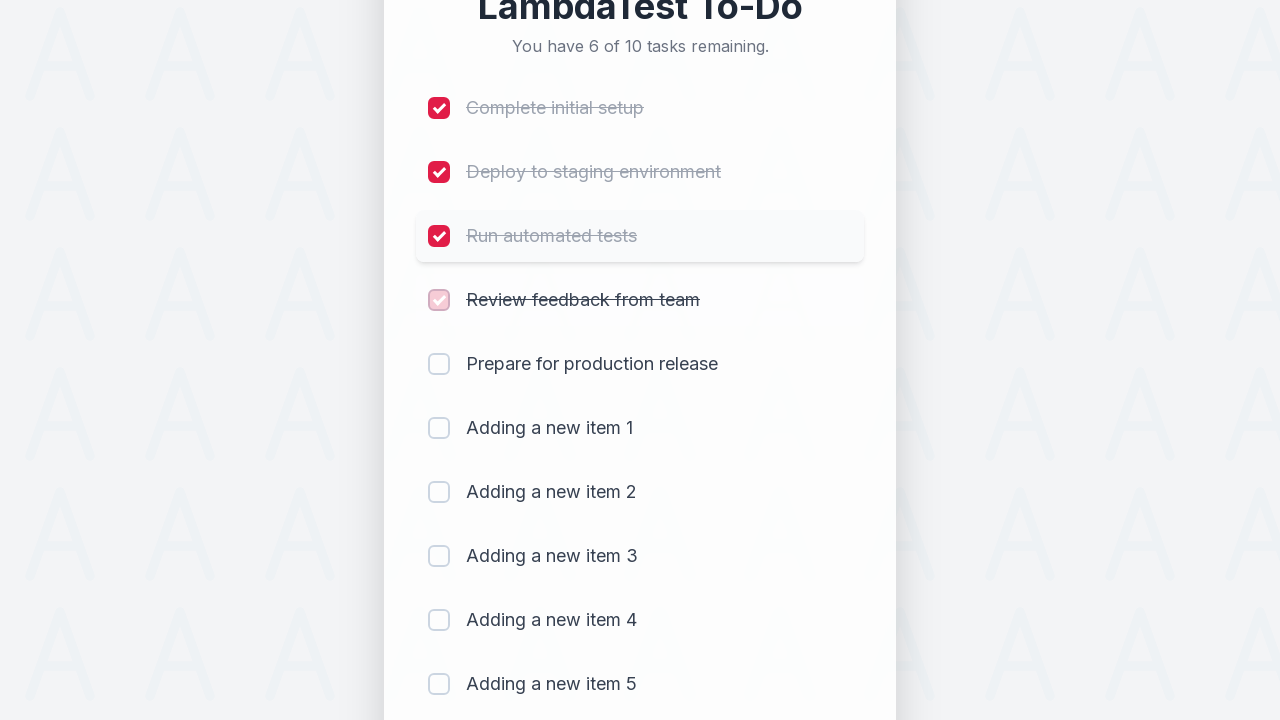

Waited 300ms after clicking checkbox 4
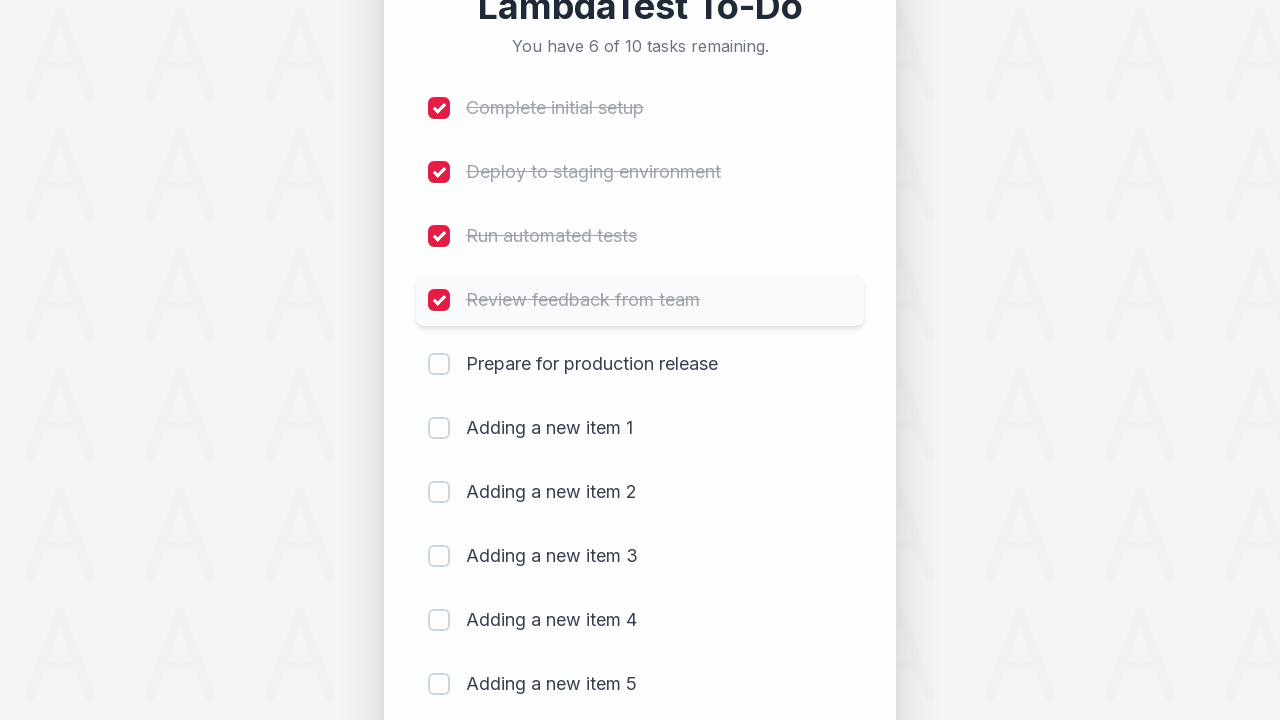

Clicked checkbox 5 to mark item as completed at (439, 364) on xpath=(//input[@type='checkbox'])[5]
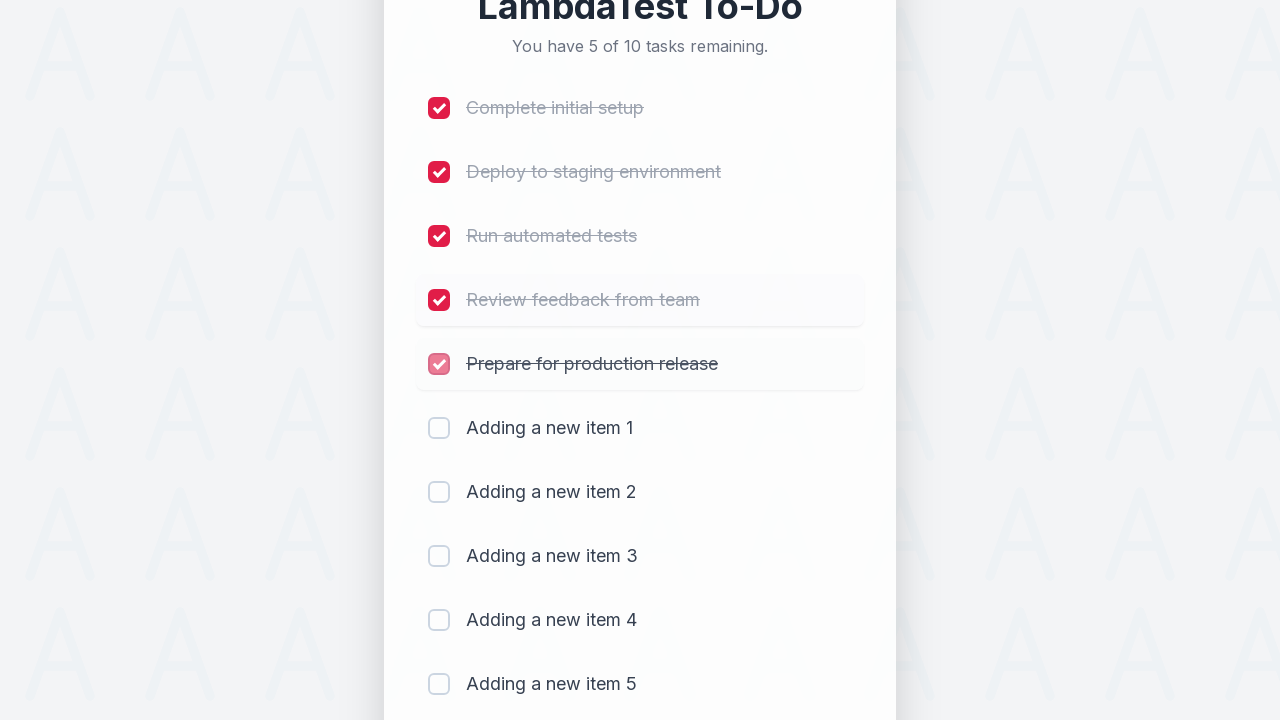

Waited 300ms after clicking checkbox 5
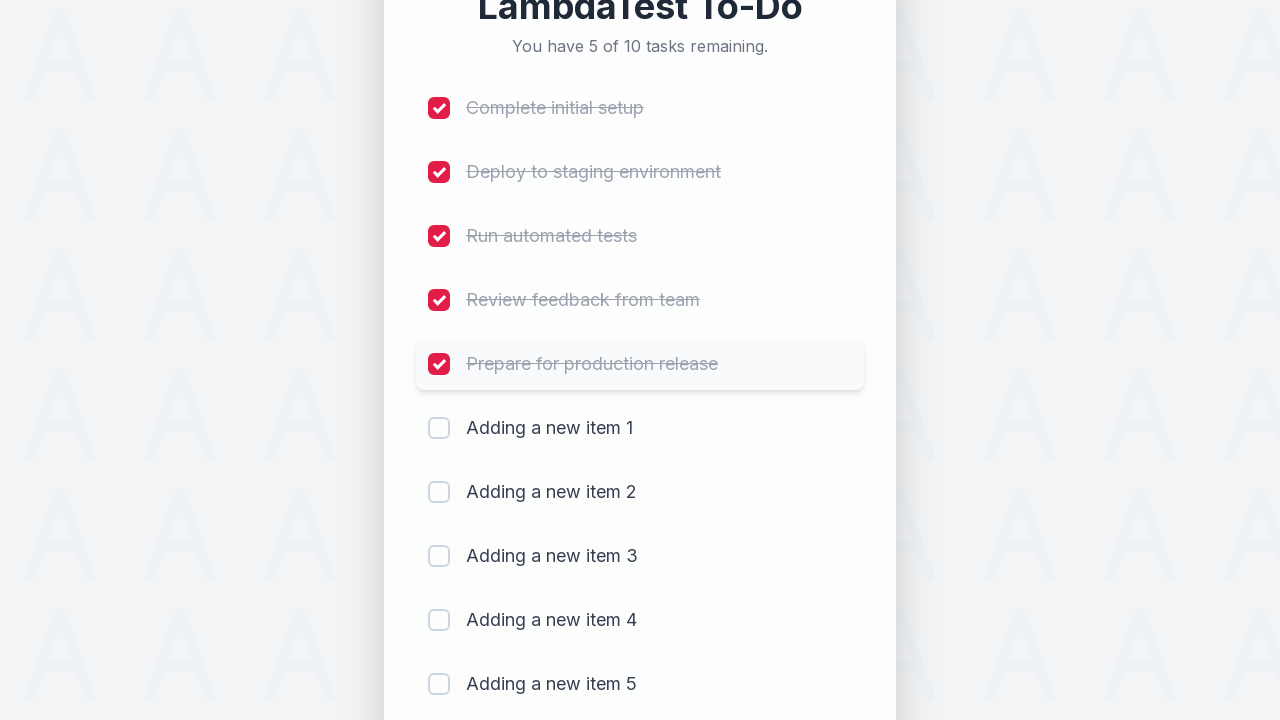

Clicked checkbox 6 to mark item as completed at (439, 428) on xpath=(//input[@type='checkbox'])[6]
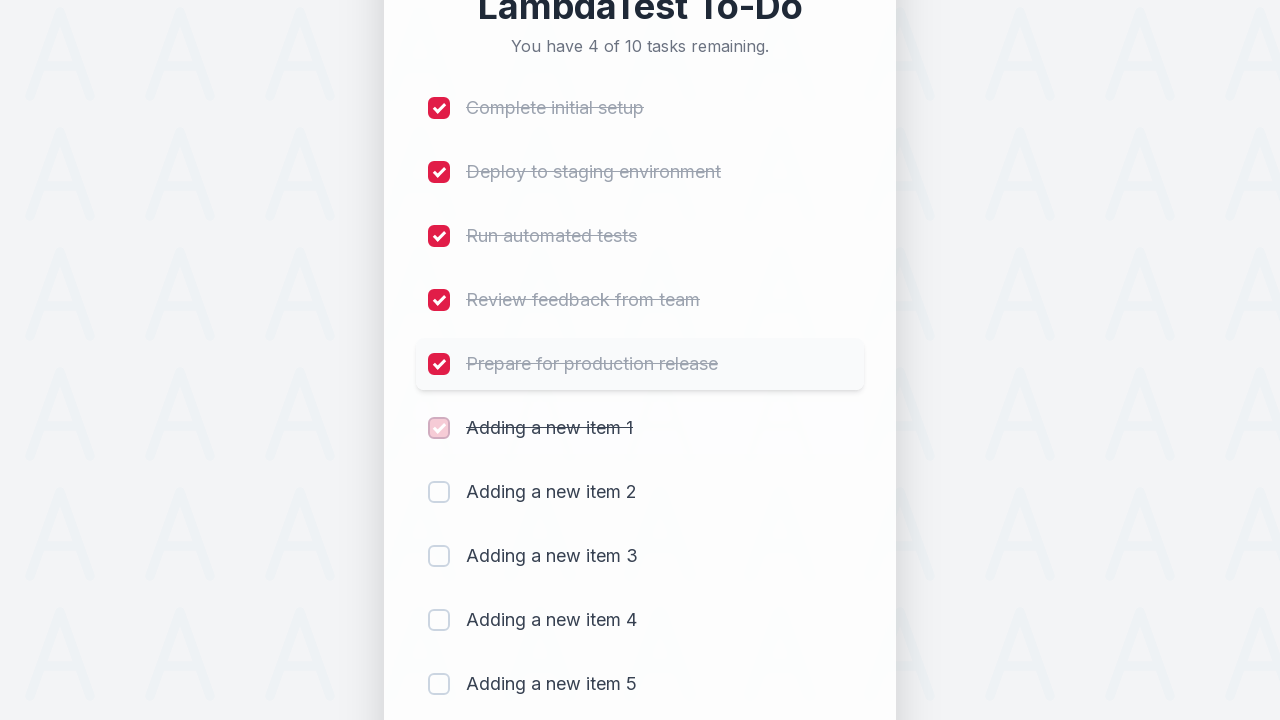

Waited 300ms after clicking checkbox 6
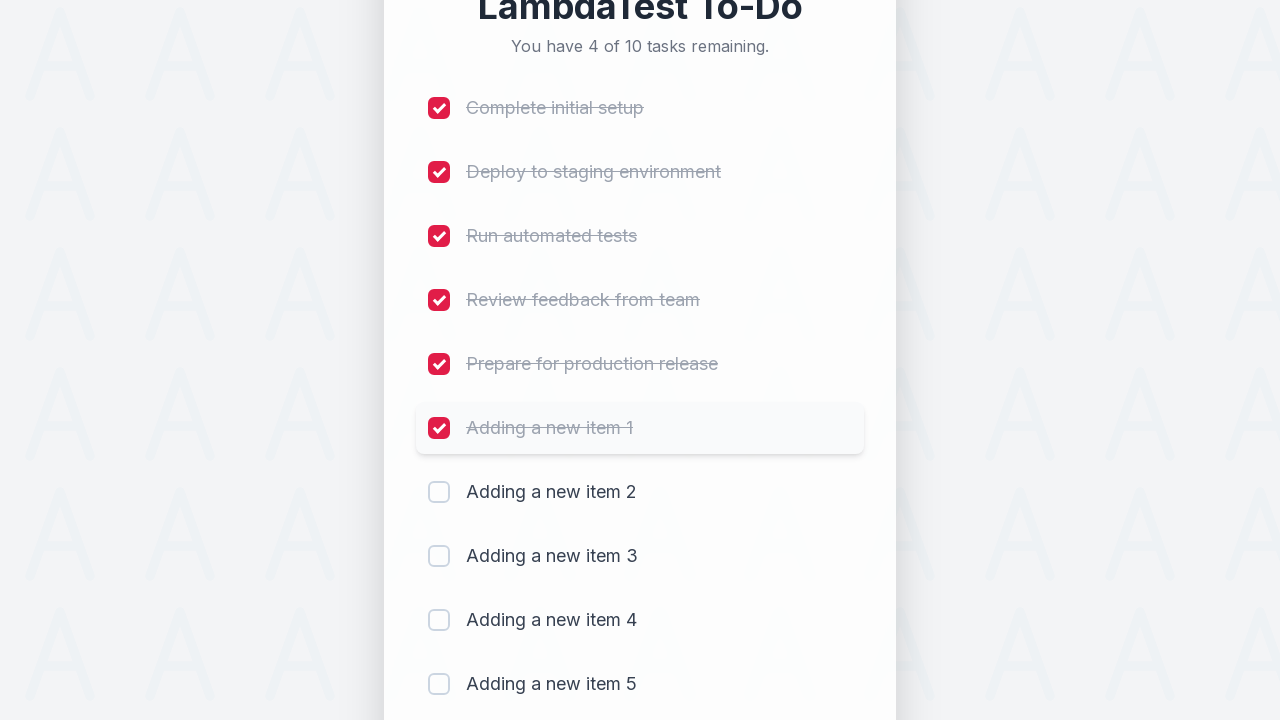

Clicked checkbox 7 to mark item as completed at (439, 492) on xpath=(//input[@type='checkbox'])[7]
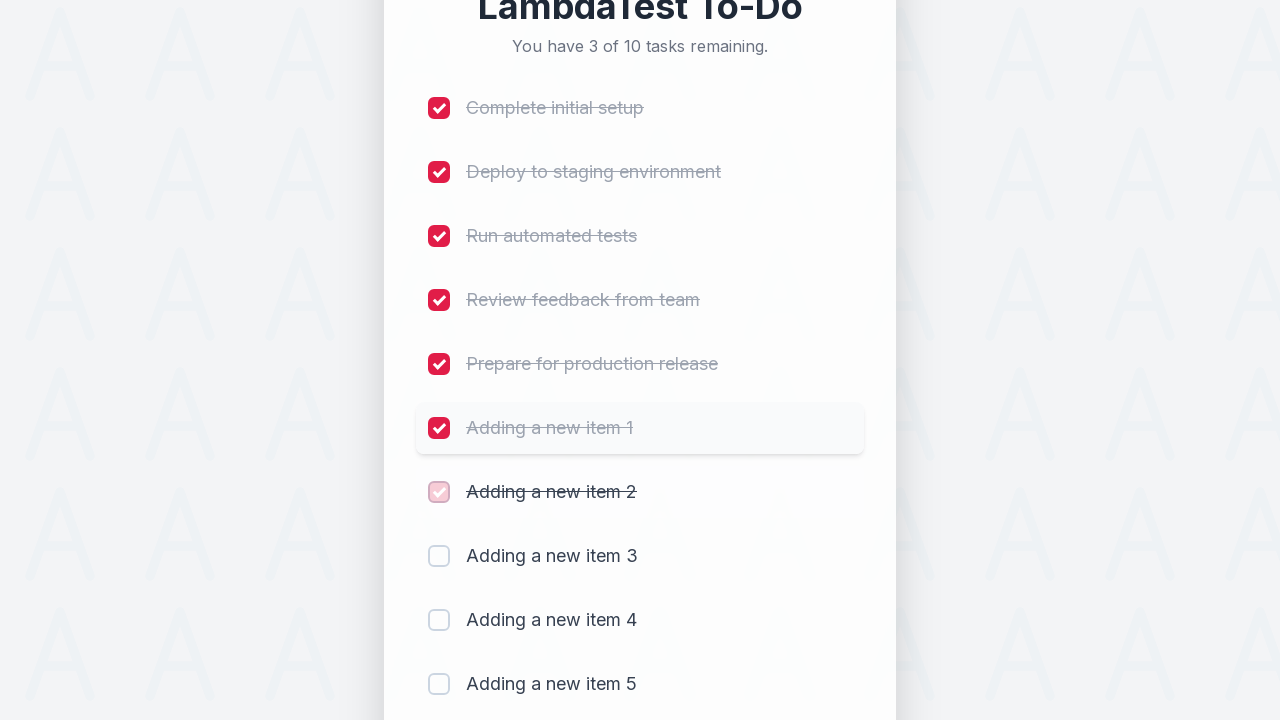

Waited 300ms after clicking checkbox 7
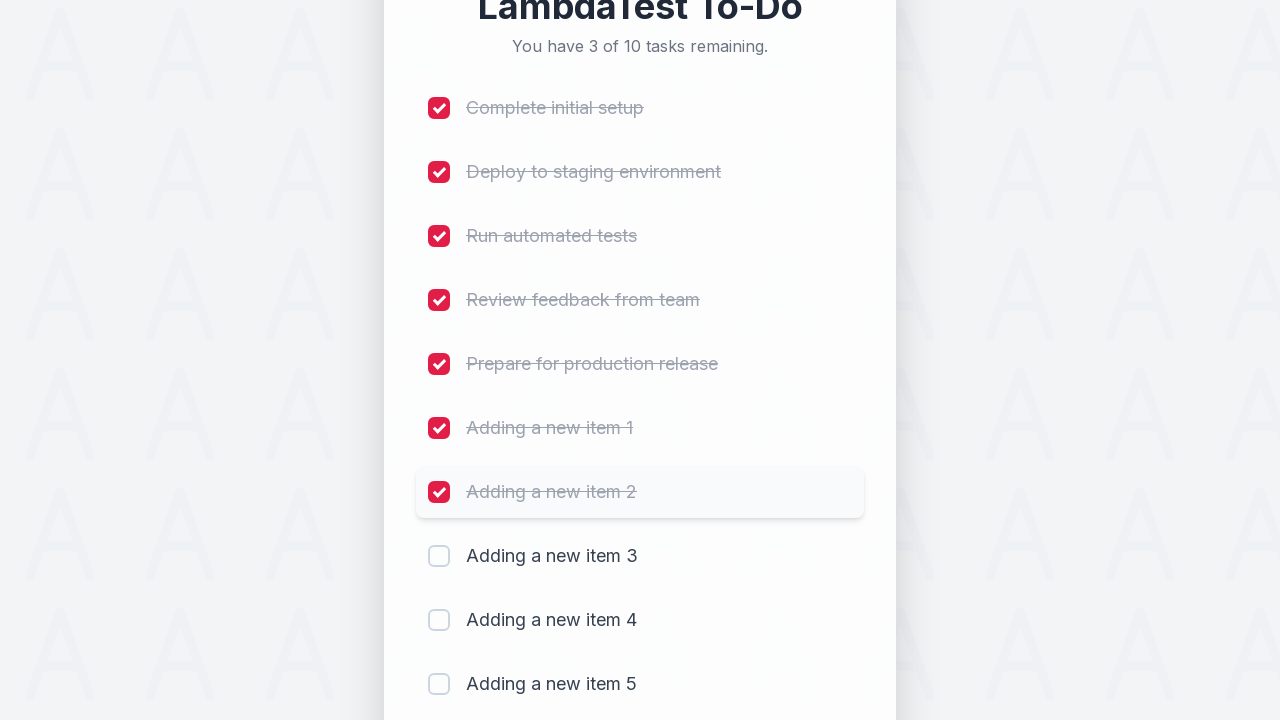

Clicked checkbox 8 to mark item as completed at (439, 556) on xpath=(//input[@type='checkbox'])[8]
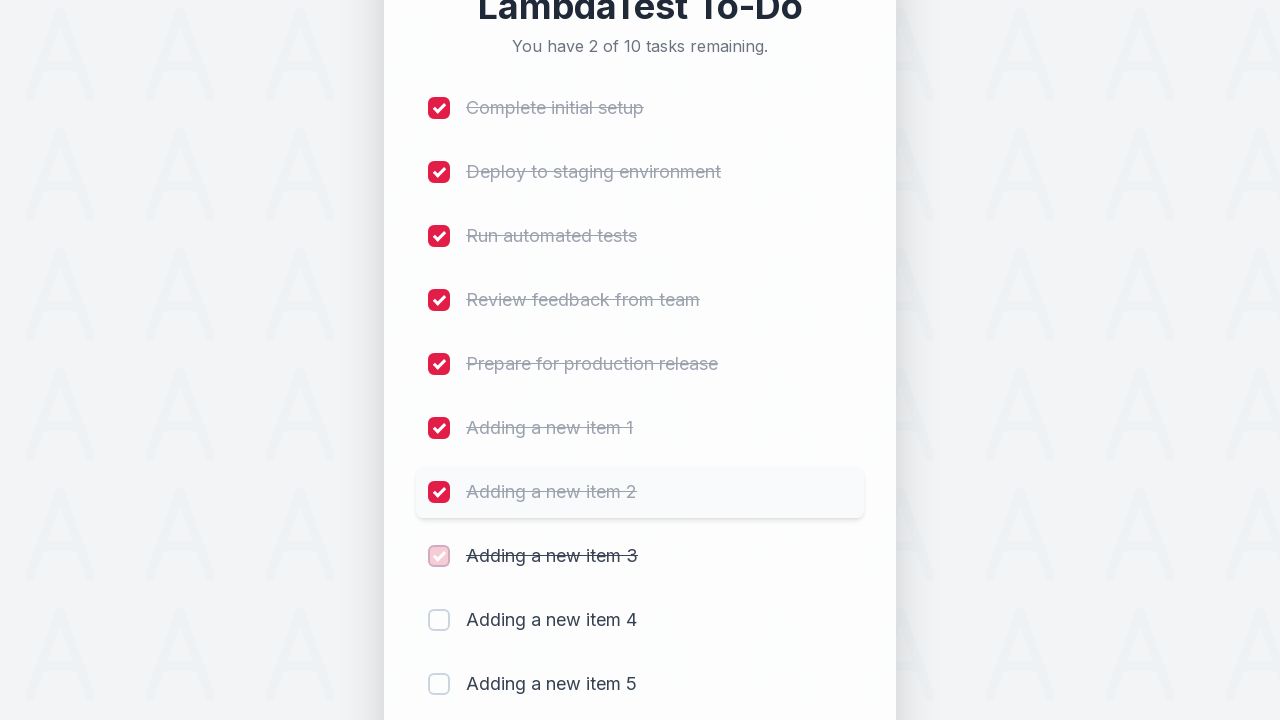

Waited 300ms after clicking checkbox 8
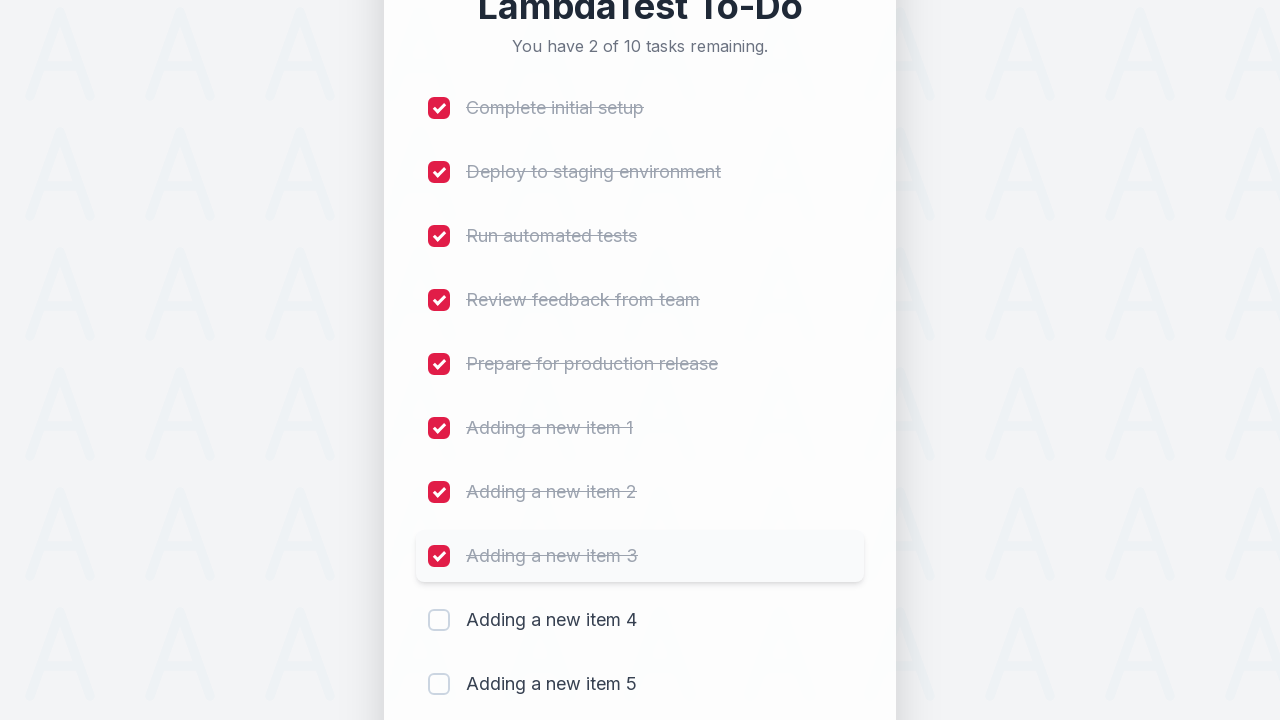

Clicked checkbox 9 to mark item as completed at (439, 620) on xpath=(//input[@type='checkbox'])[9]
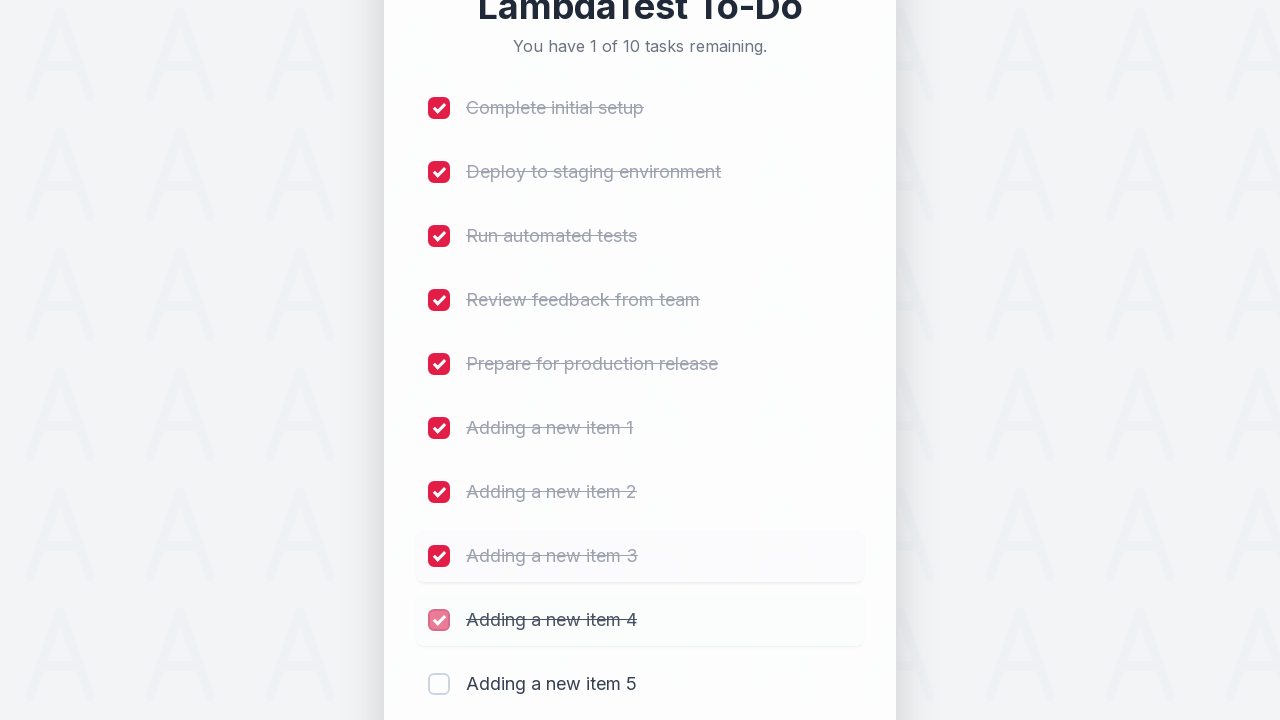

Waited 300ms after clicking checkbox 9
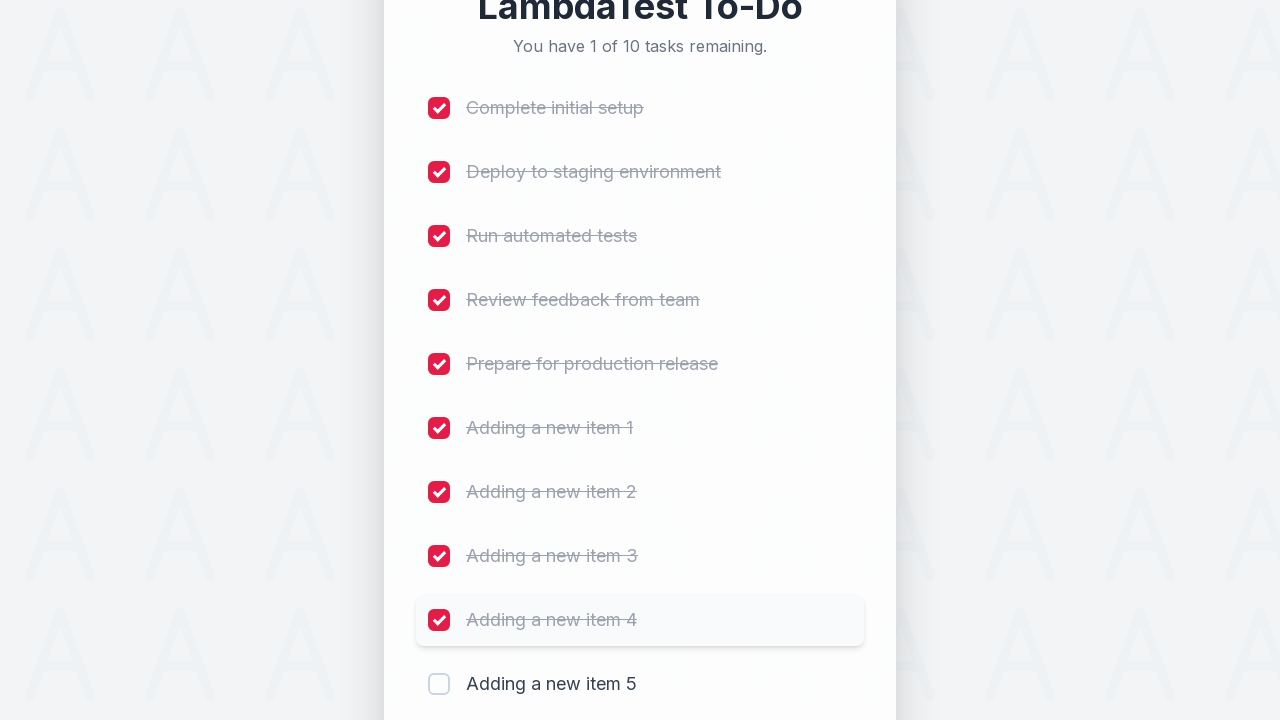

Clicked checkbox 10 to mark item as completed at (439, 684) on xpath=(//input[@type='checkbox'])[10]
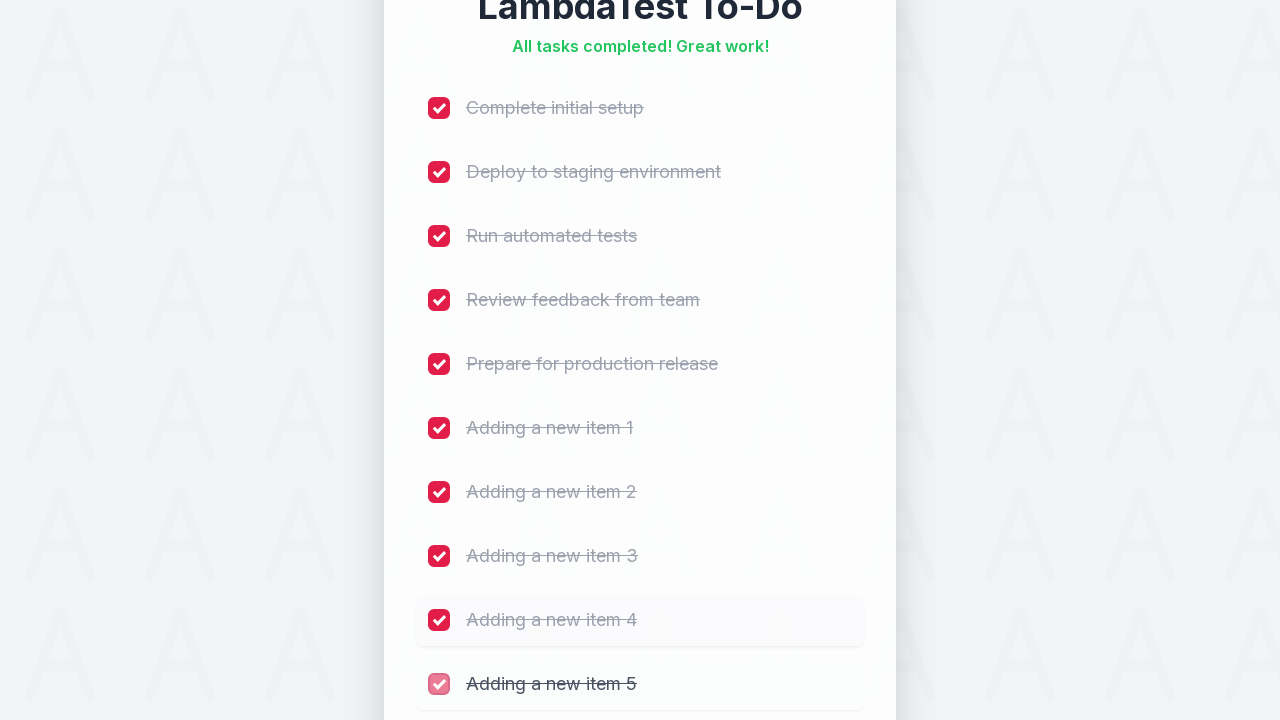

Waited 300ms after clicking checkbox 10
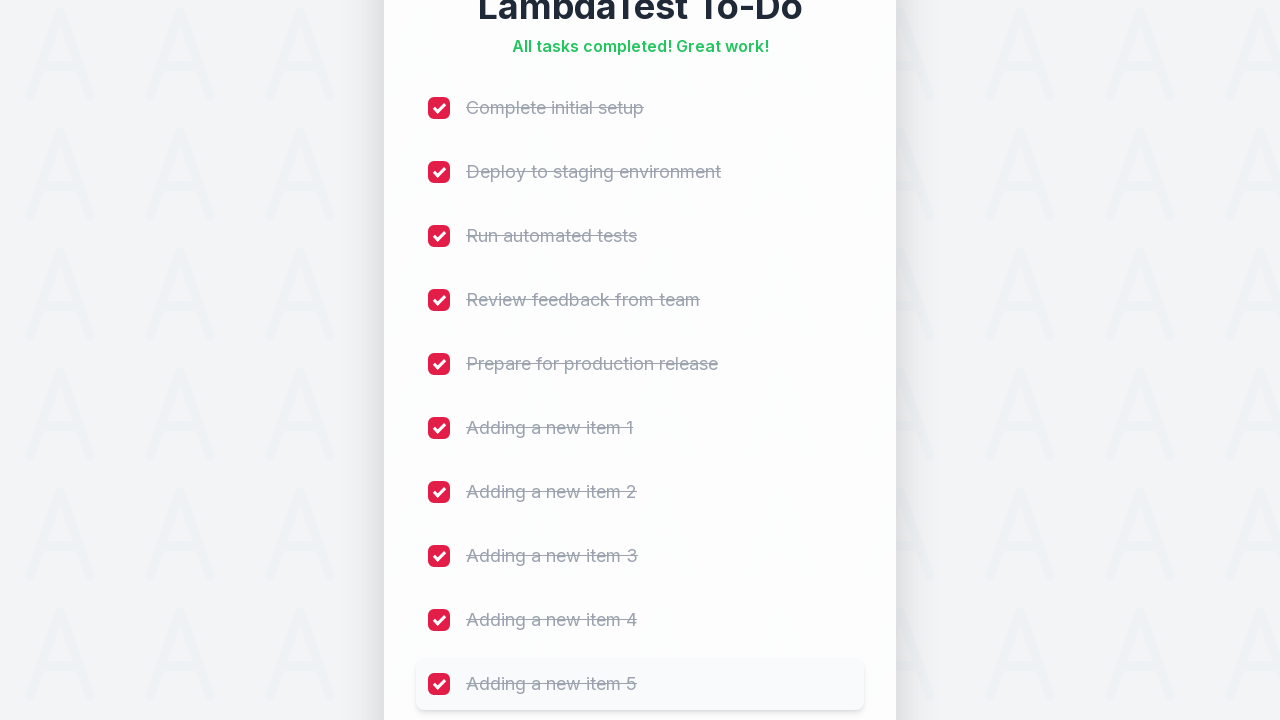

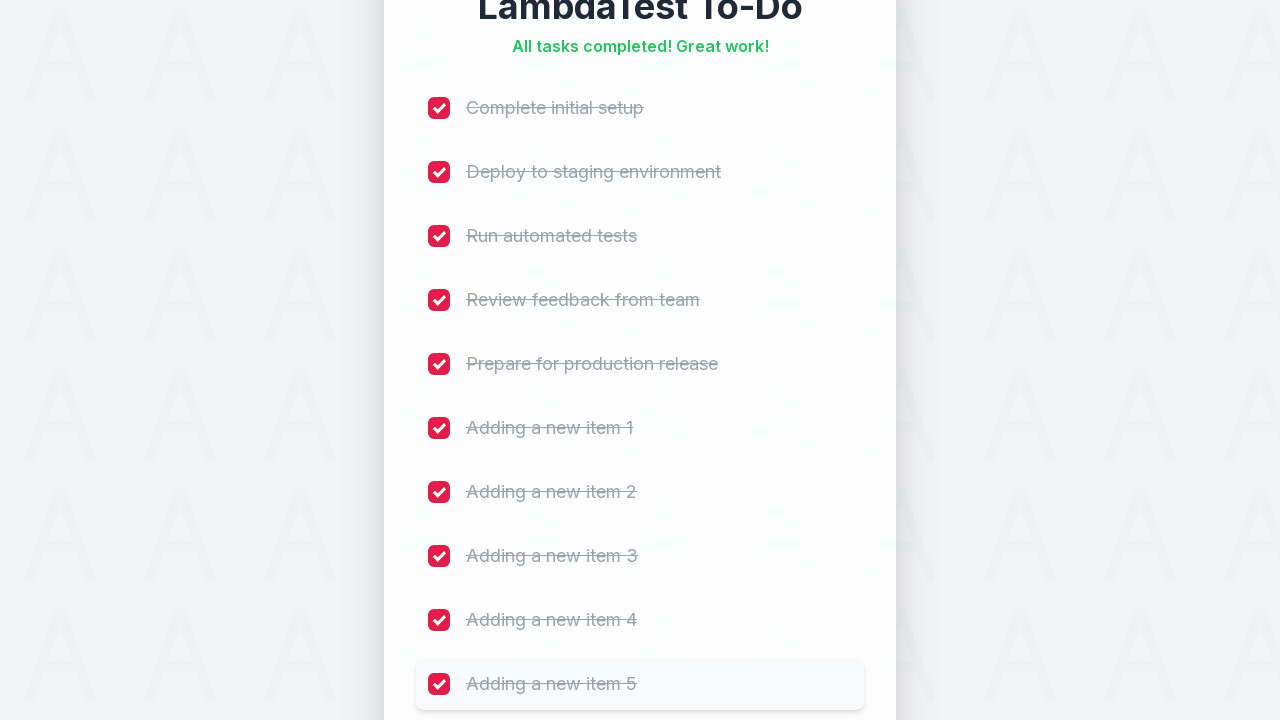